Plays the "1 to 50" number clicking game by finding and clicking numbers in sequence from 1 to 50

Starting URL: https://zzzscore.com/1to50/

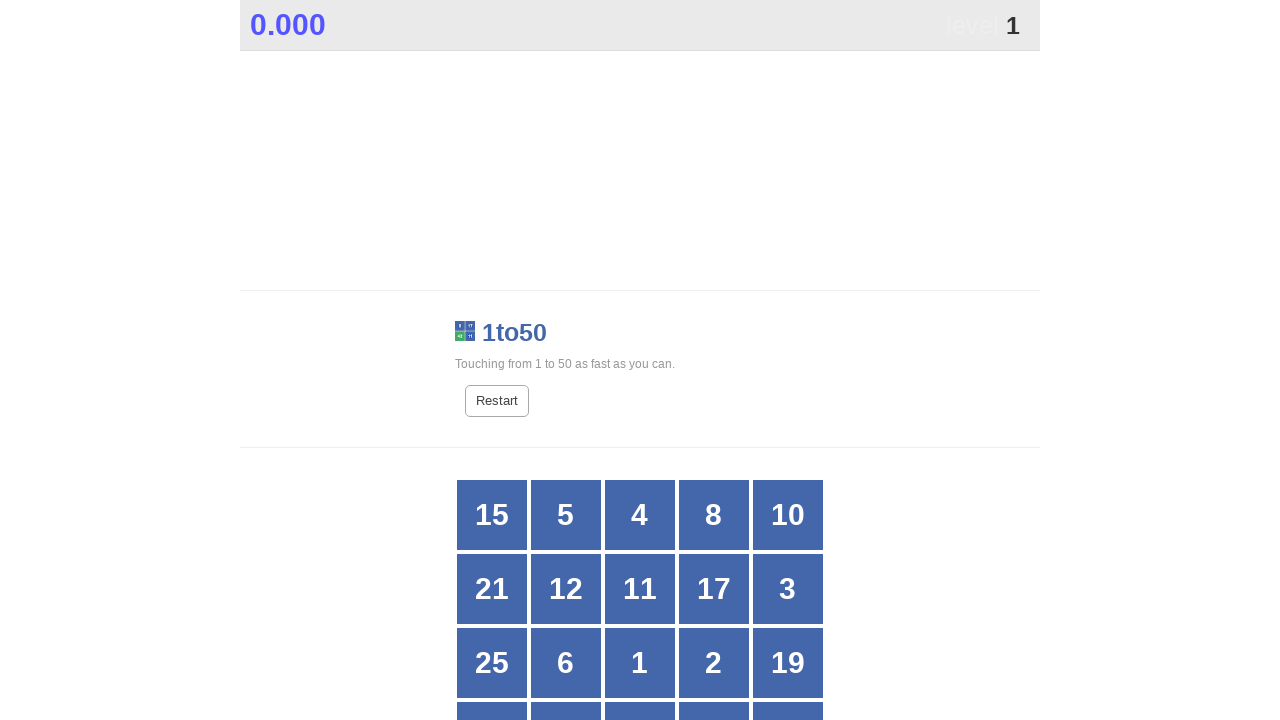

Navigated to the 1 to 50 number clicking game
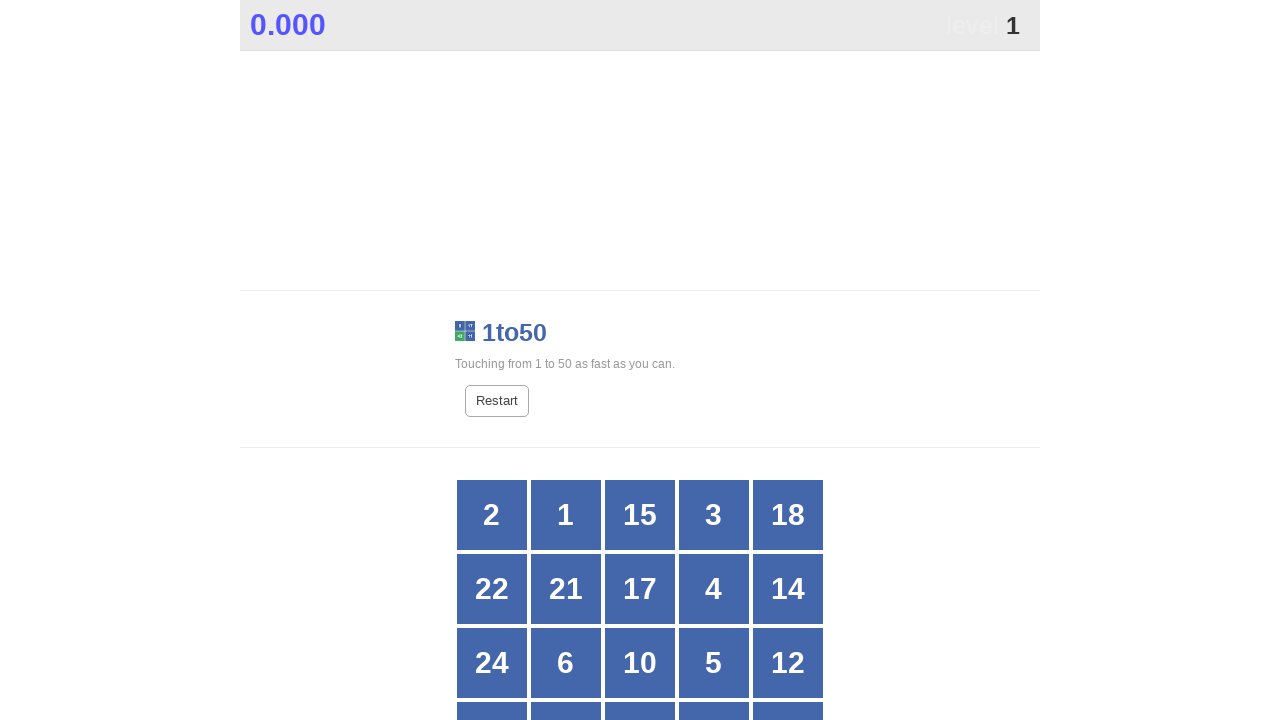

Clicked on number 1 at (566, 515) on #grid > div:nth-child(2)
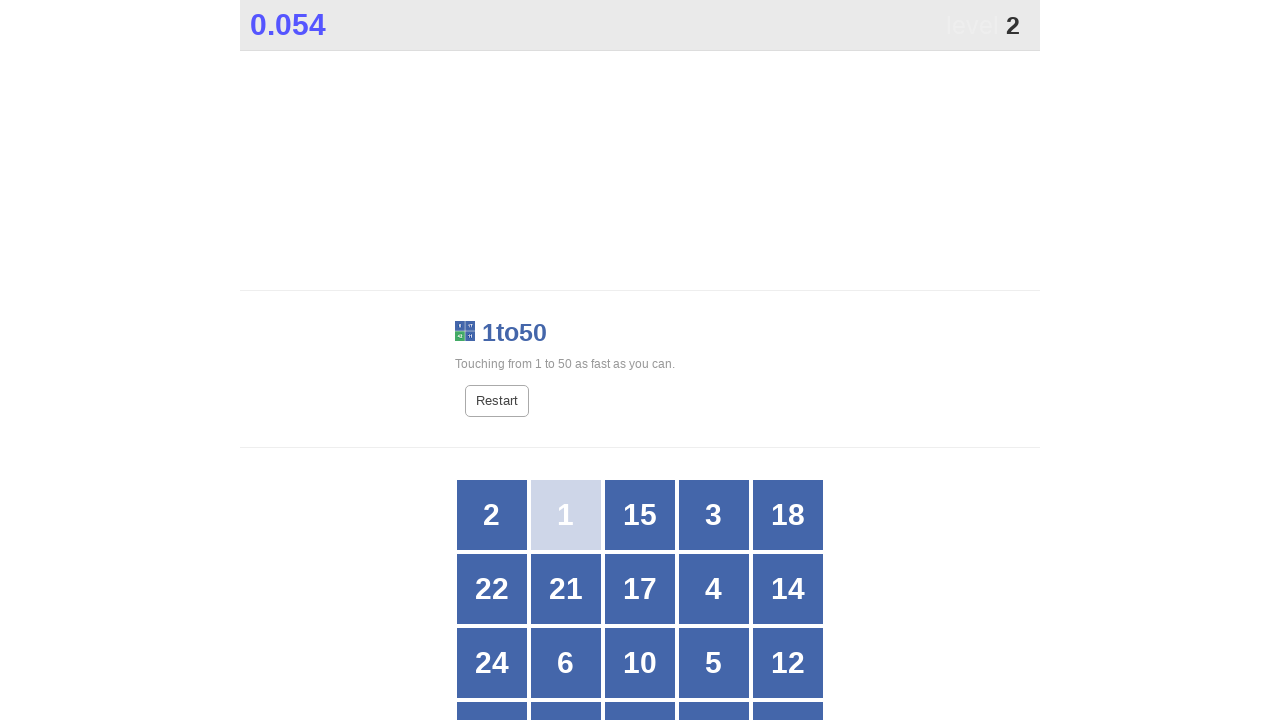

Clicked on number 2 at (492, 515) on #grid > div:nth-child(1)
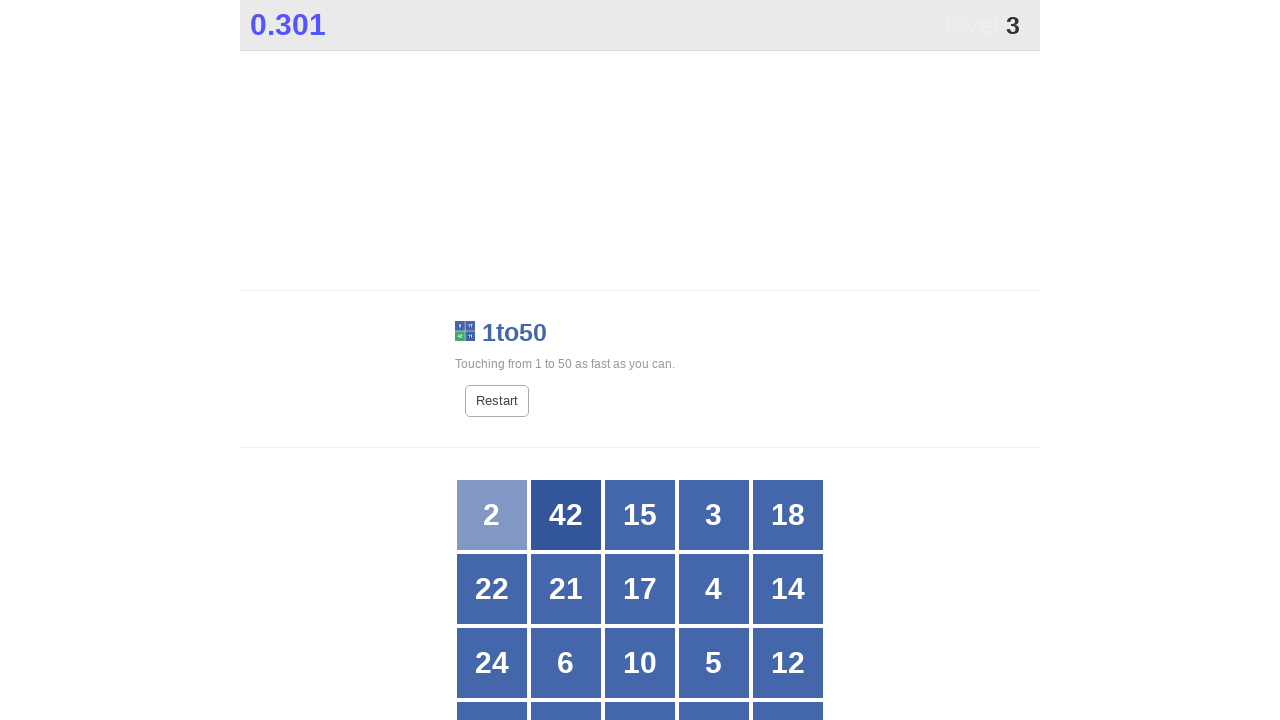

Clicked on number 3 at (714, 515) on #grid > div:nth-child(4)
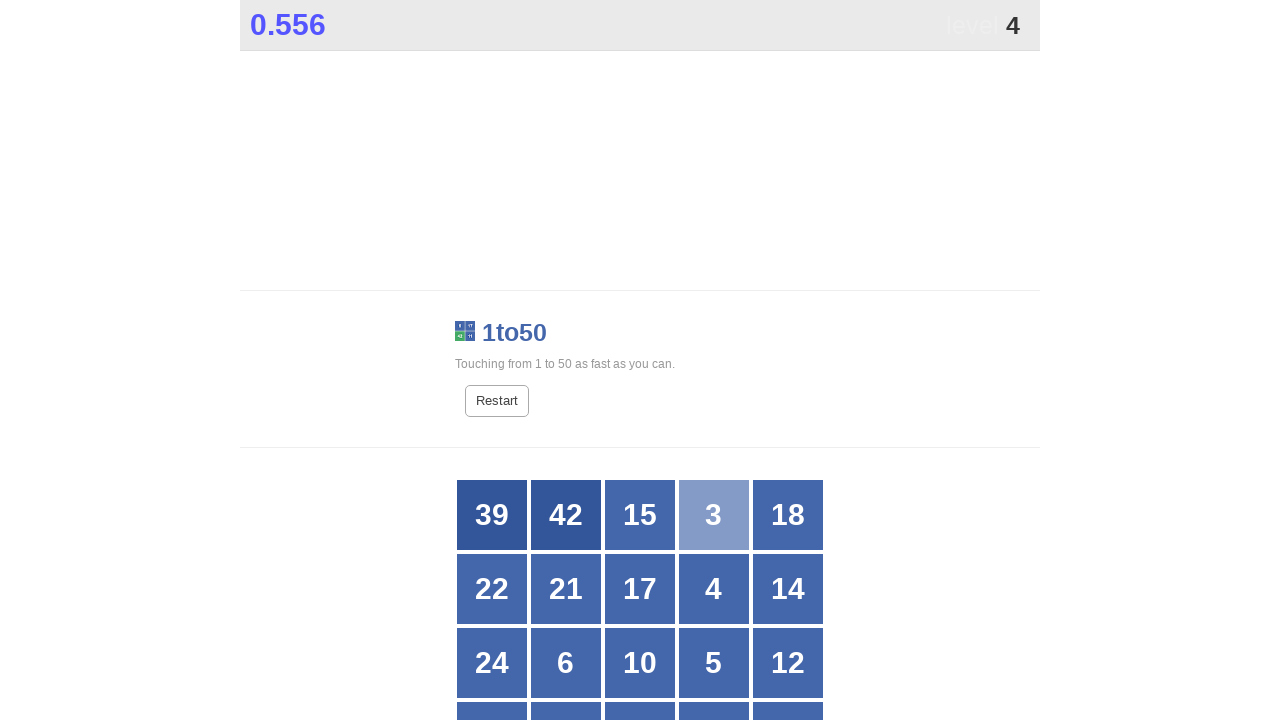

Clicked on number 4 at (714, 589) on #grid > div:nth-child(9)
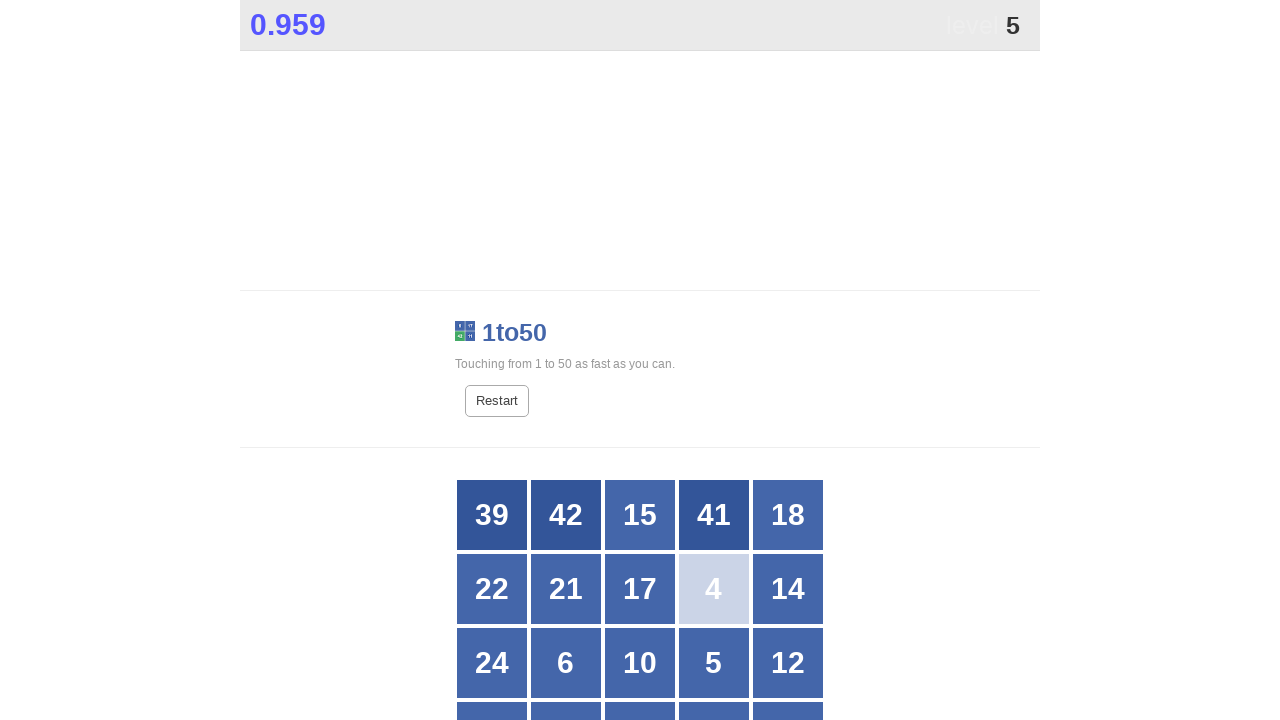

Clicked on number 5 at (714, 663) on #grid > div:nth-child(14)
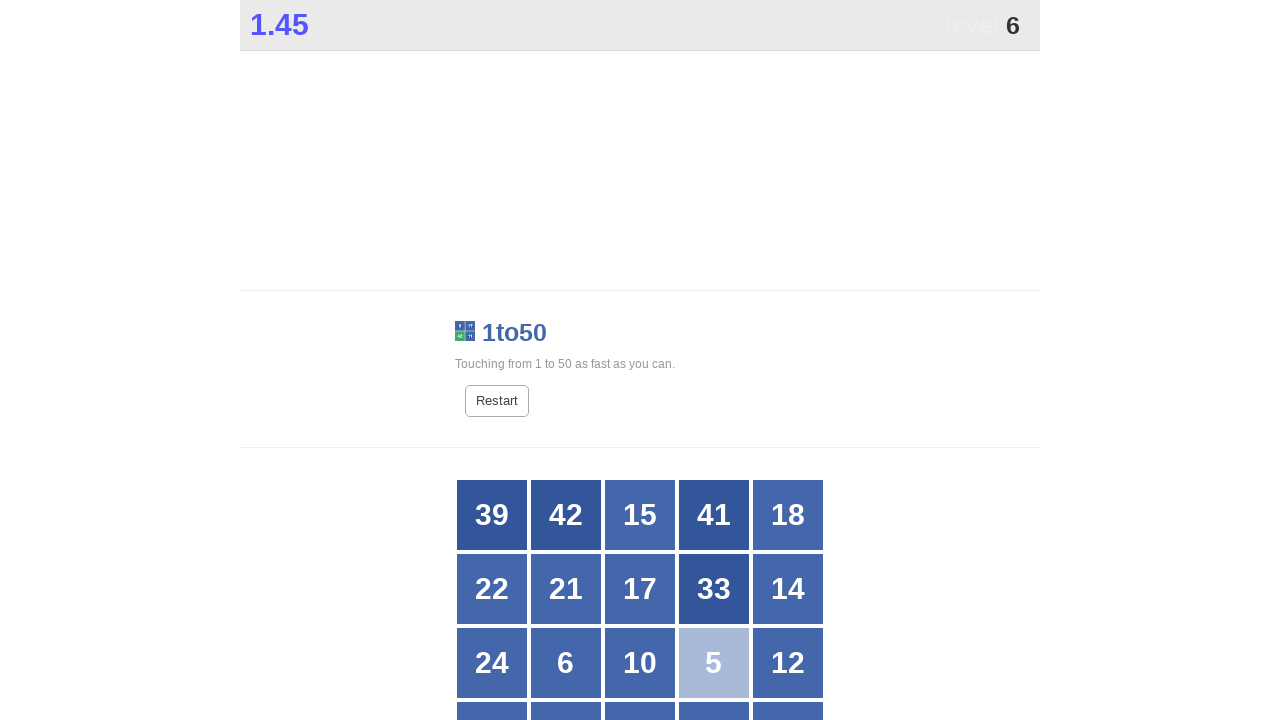

Clicked on number 6 at (566, 663) on #grid > div:nth-child(12)
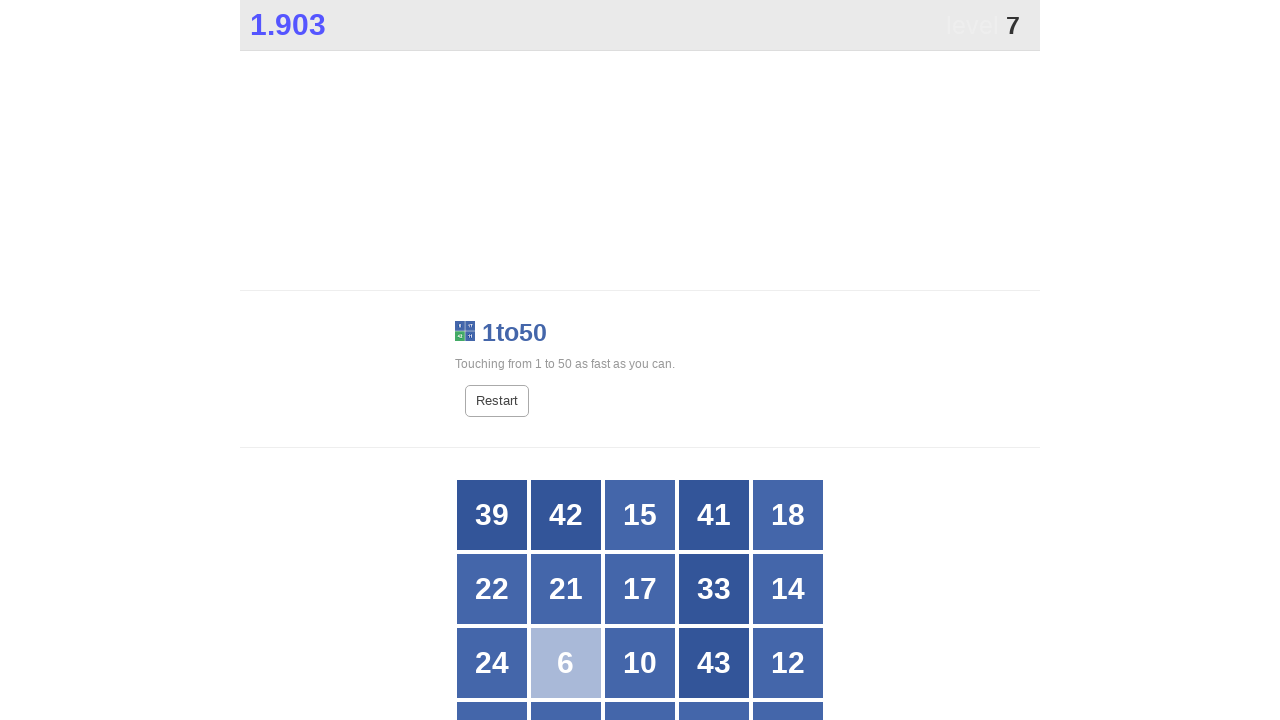

Clicked on number 7 at (714, 685) on #grid > div:nth-child(19)
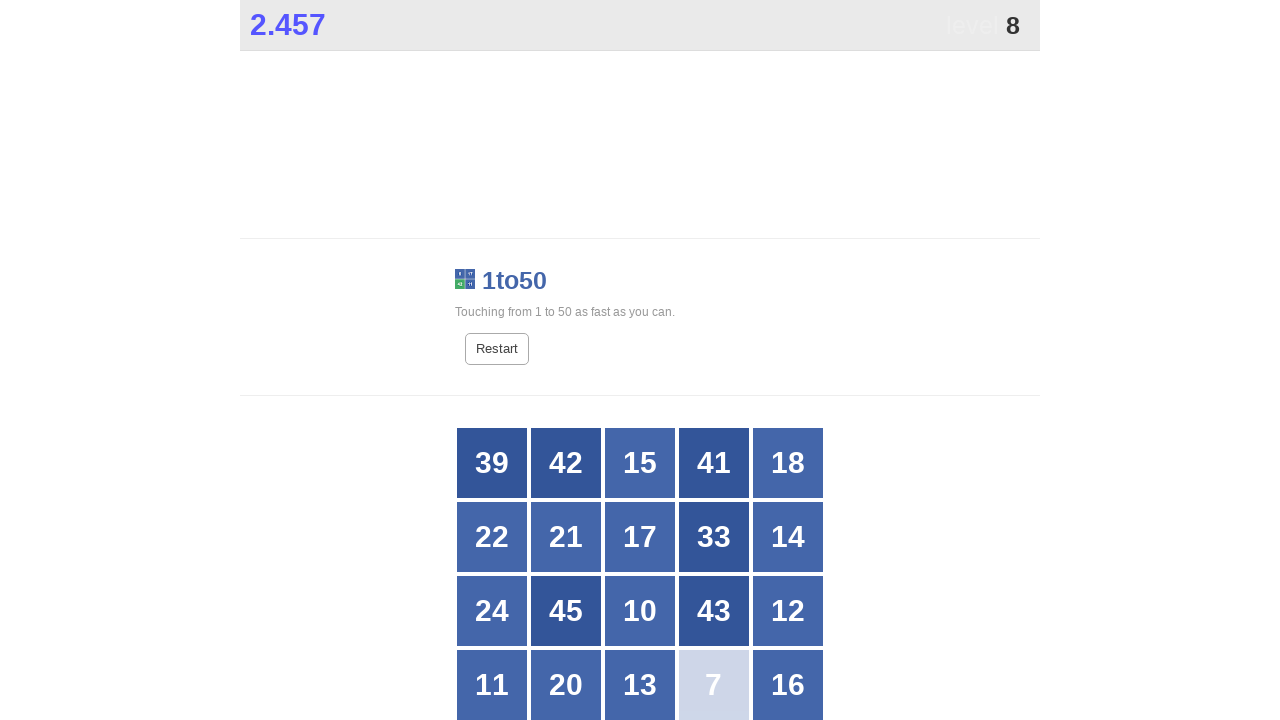

Clicked on number 8 at (566, 361) on #grid > div:nth-child(22)
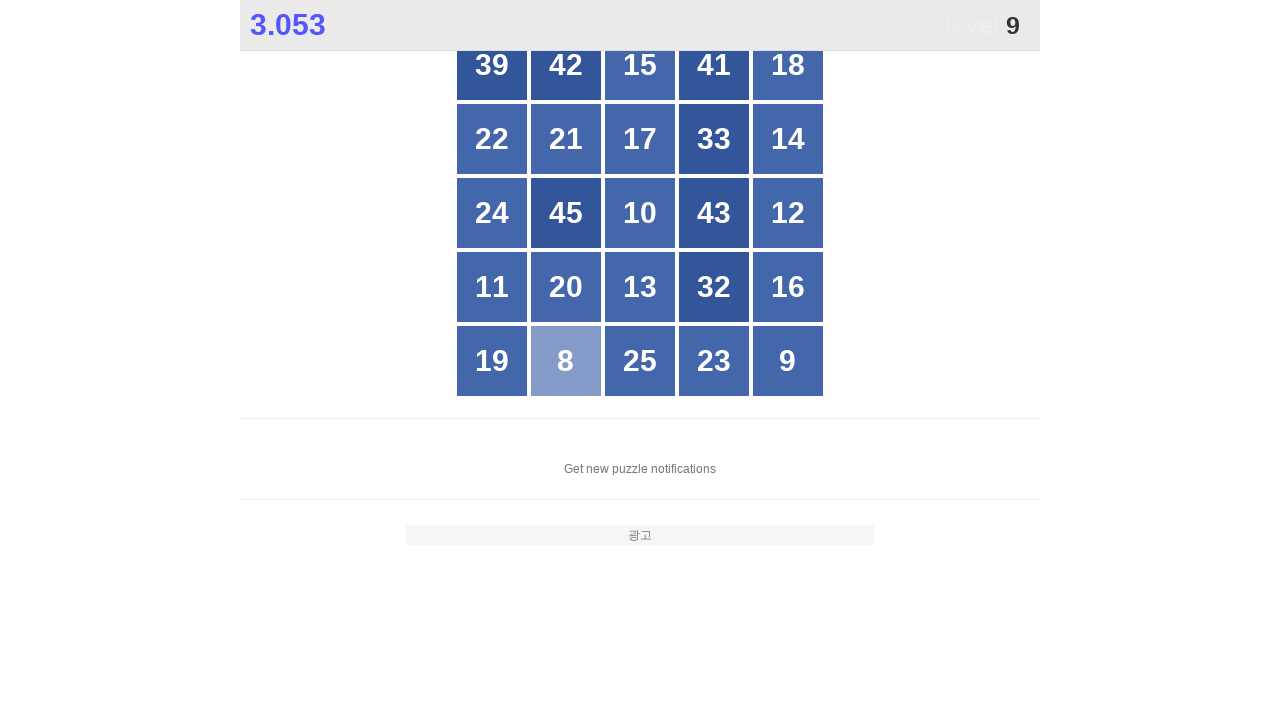

Clicked on number 9 at (788, 361) on #grid > div:nth-child(25)
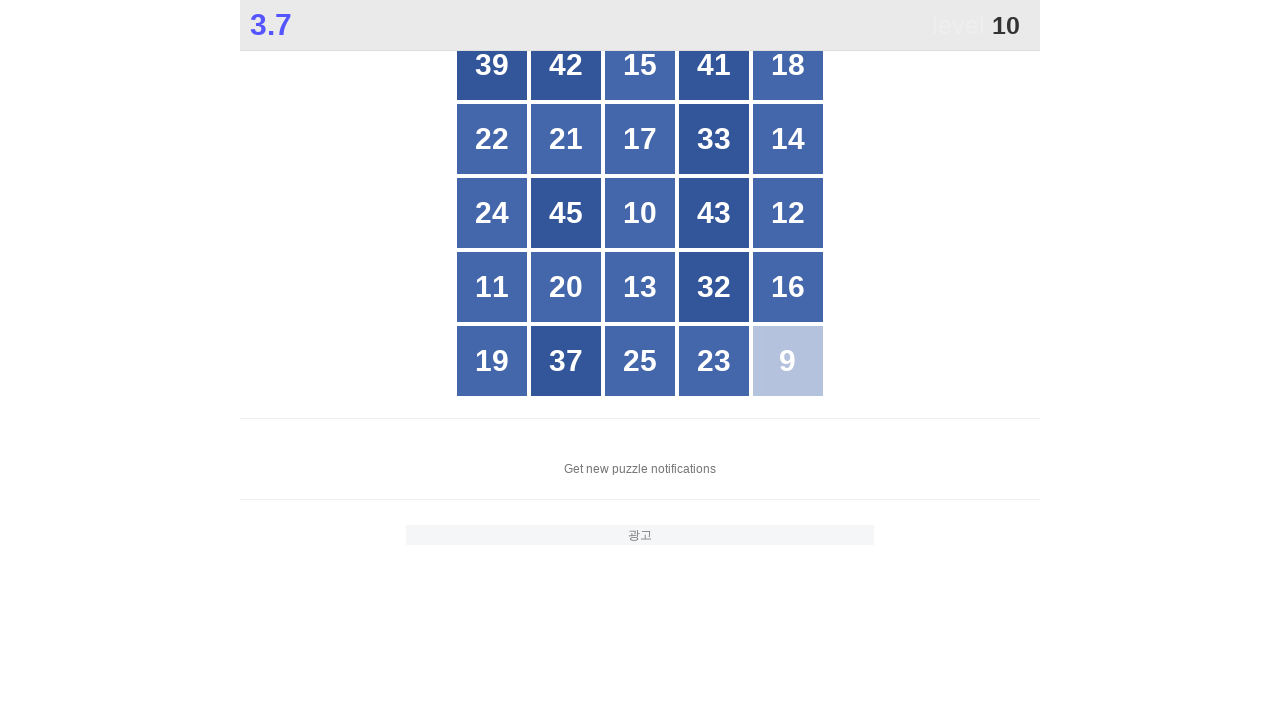

Clicked on number 10 at (640, 213) on #grid > div:nth-child(13)
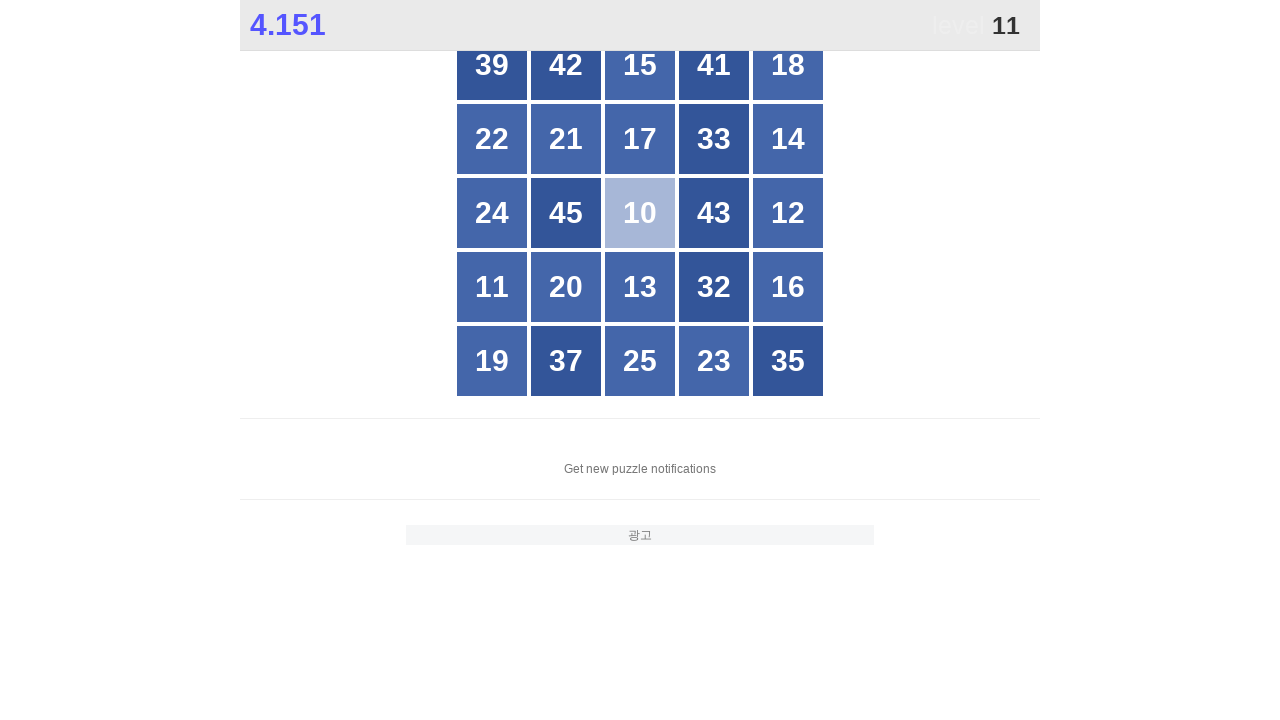

Clicked on number 11 at (492, 287) on #grid > div:nth-child(16)
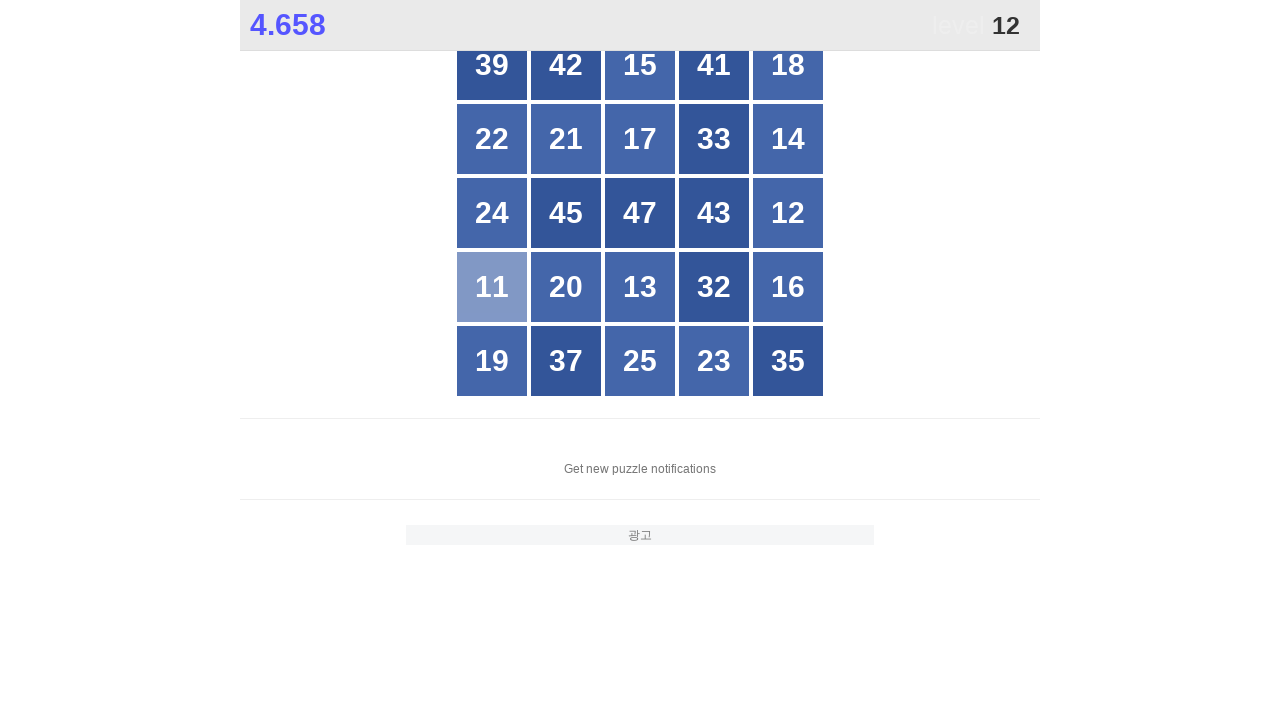

Clicked on number 12 at (788, 213) on #grid > div:nth-child(15)
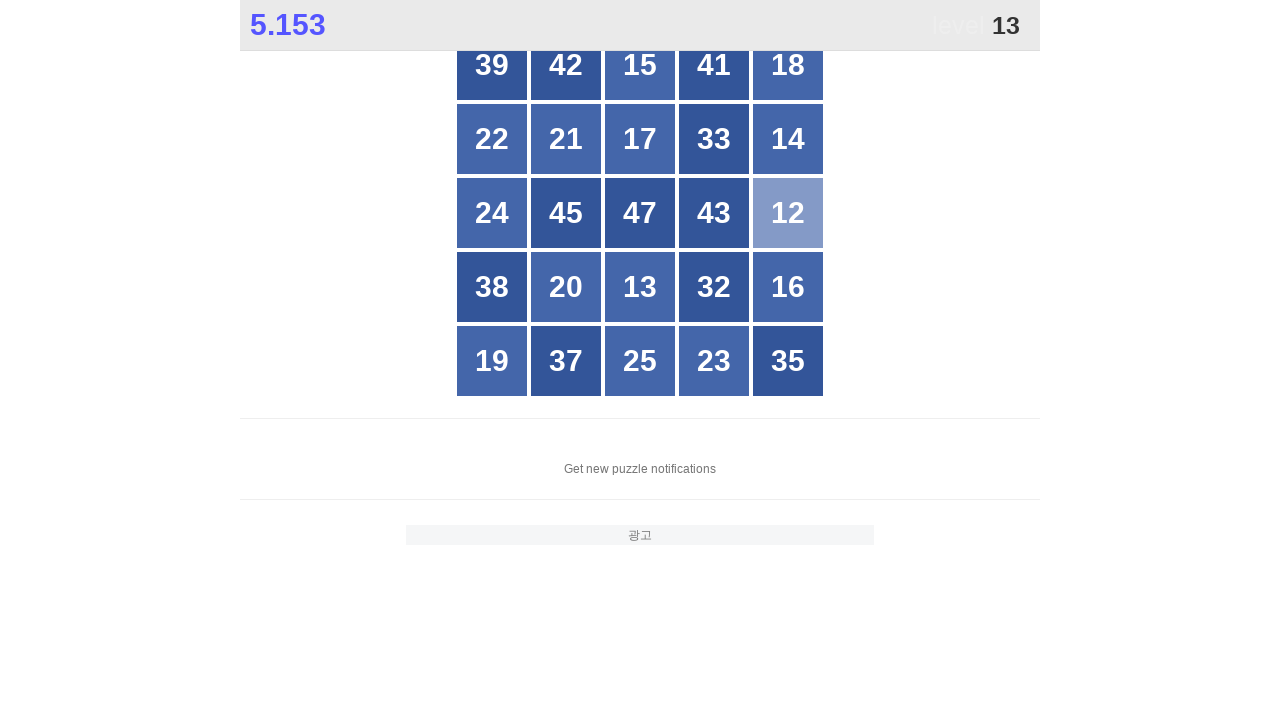

Clicked on number 13 at (640, 287) on #grid > div:nth-child(18)
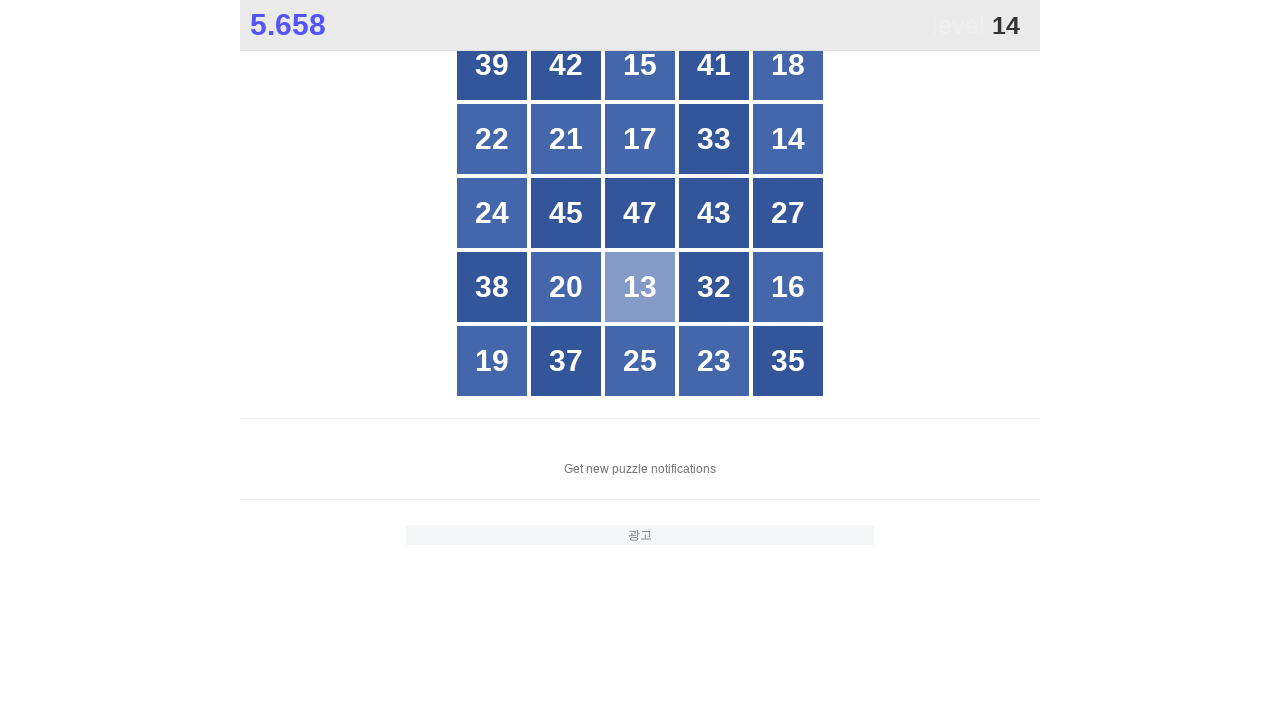

Clicked on number 14 at (788, 139) on #grid > div:nth-child(10)
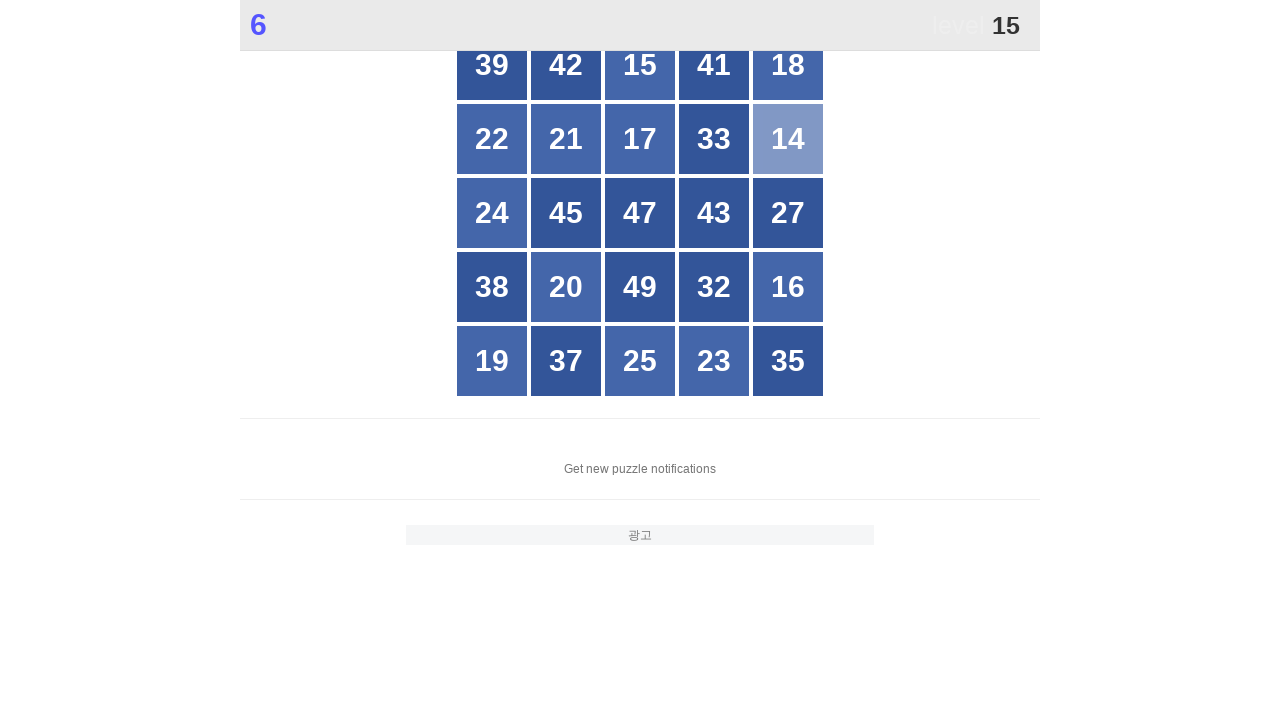

Clicked on number 15 at (640, 65) on #grid > div:nth-child(3)
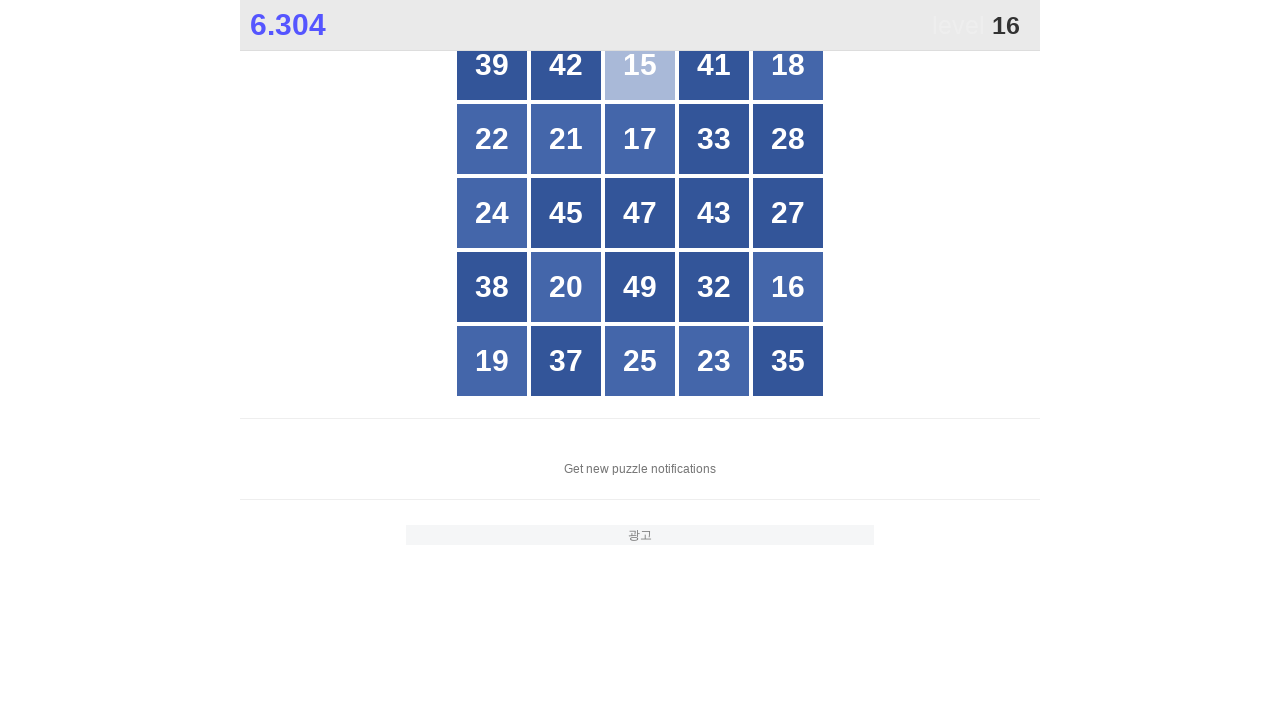

Clicked on number 16 at (788, 287) on #grid > div:nth-child(20)
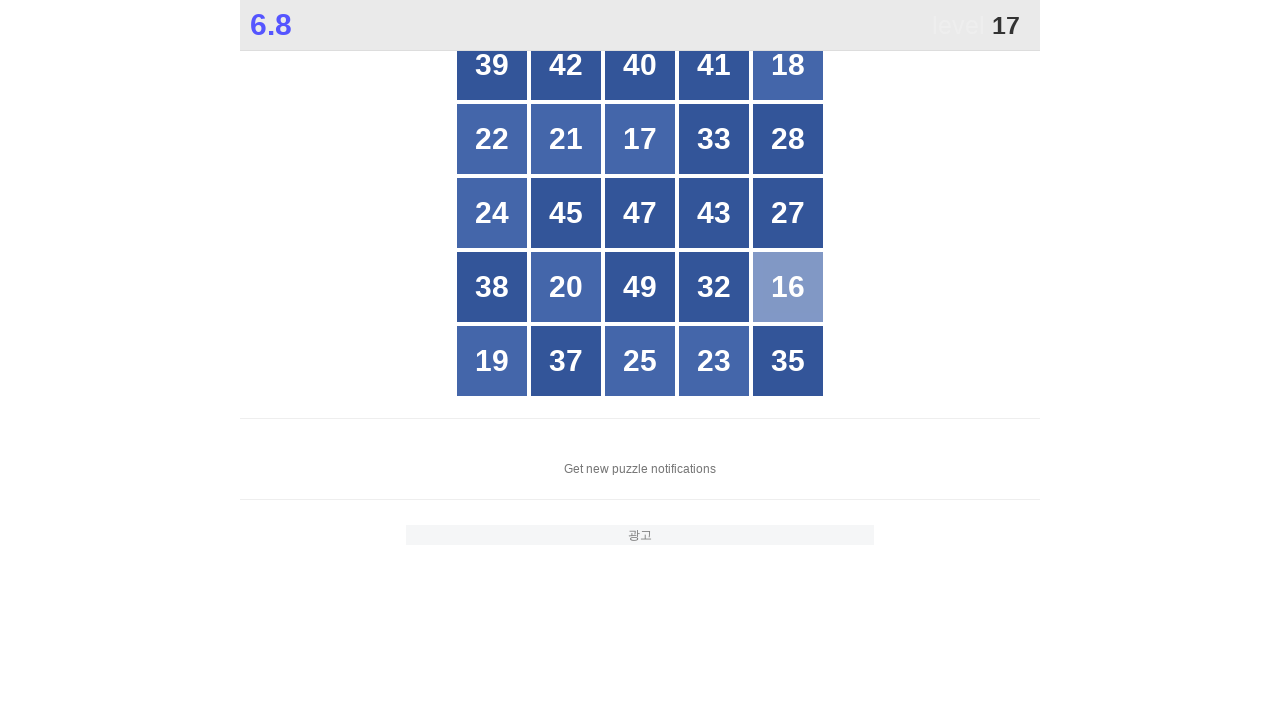

Clicked on number 17 at (640, 139) on #grid > div:nth-child(8)
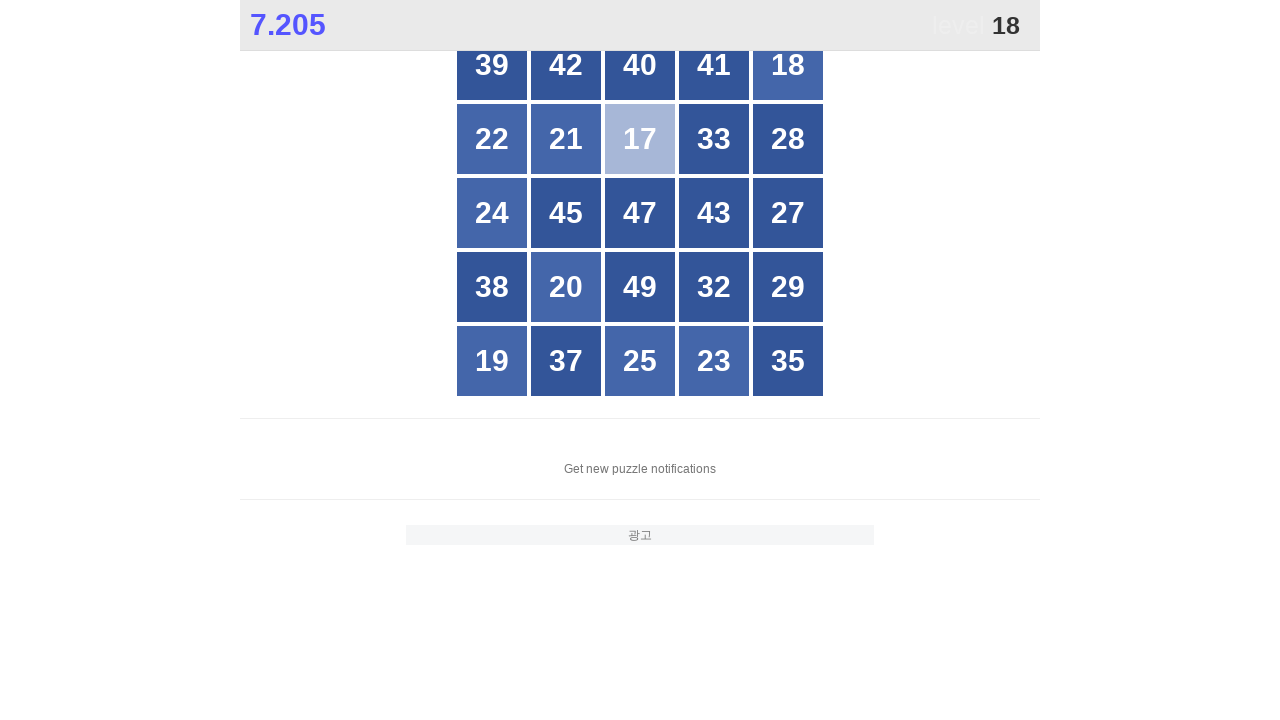

Clicked on number 18 at (788, 65) on #grid > div:nth-child(5)
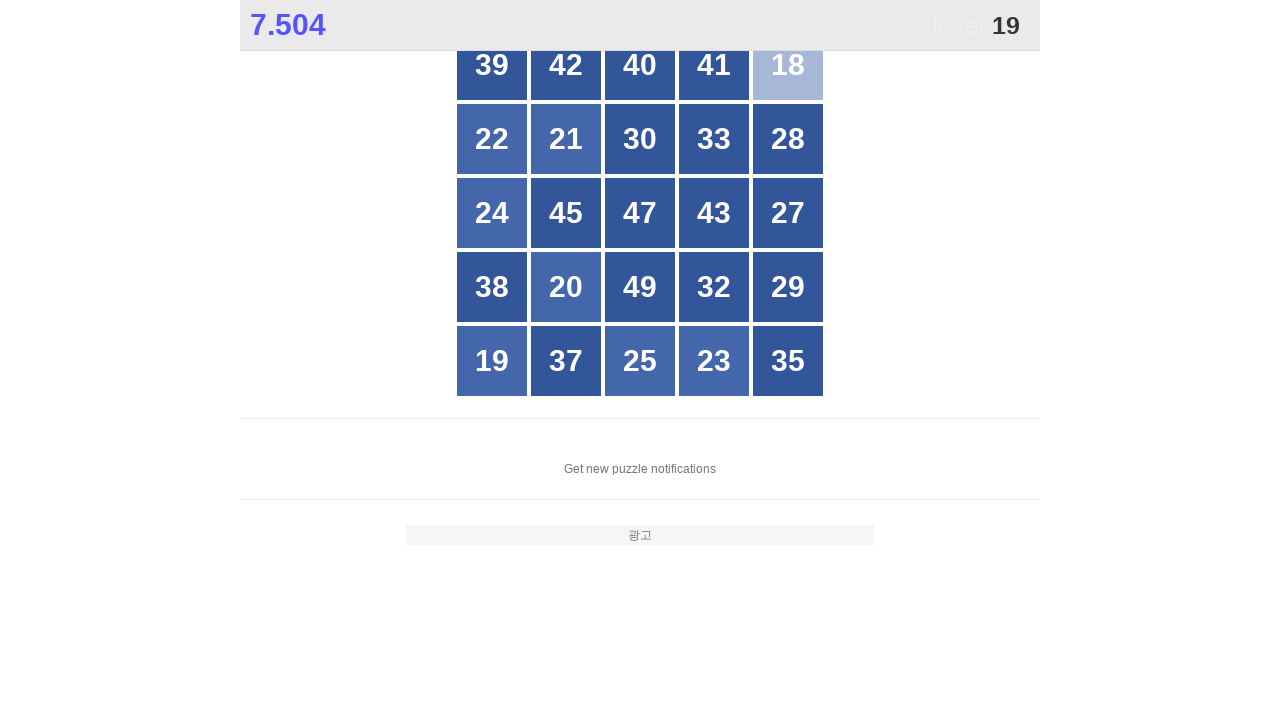

Clicked on number 19 at (492, 361) on #grid > div:nth-child(21)
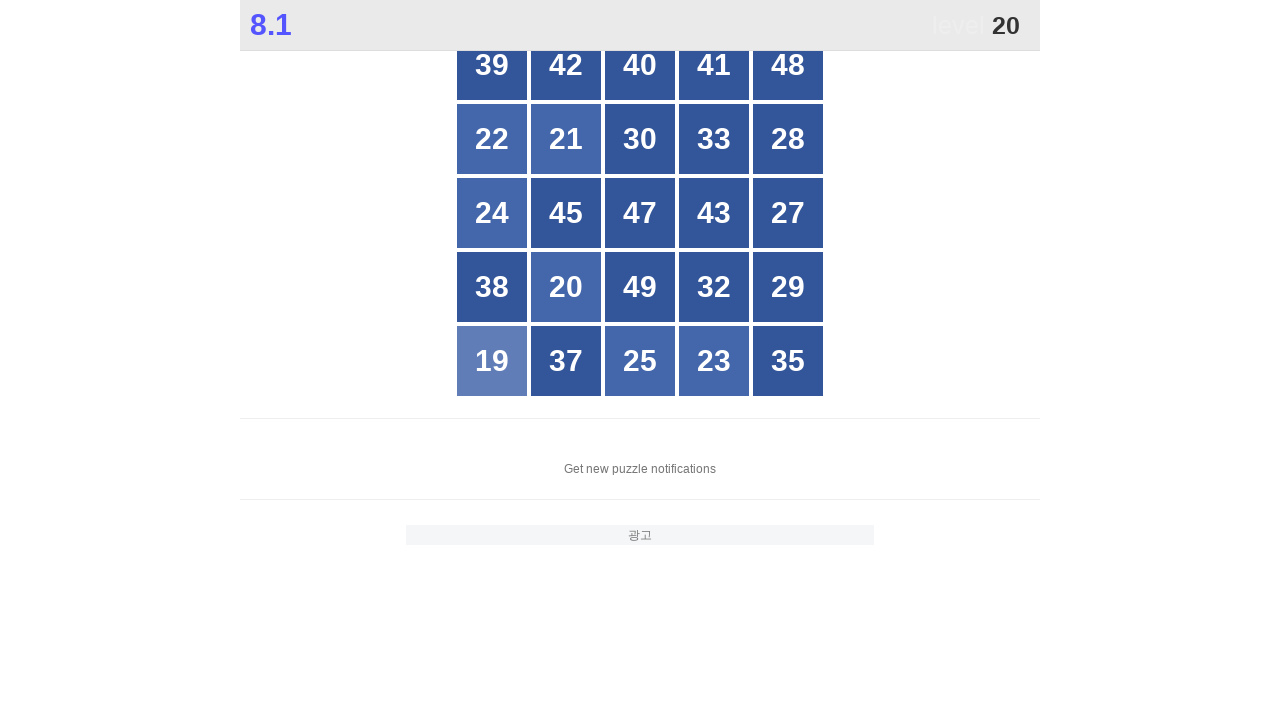

Clicked on number 20 at (566, 287) on #grid > div:nth-child(17)
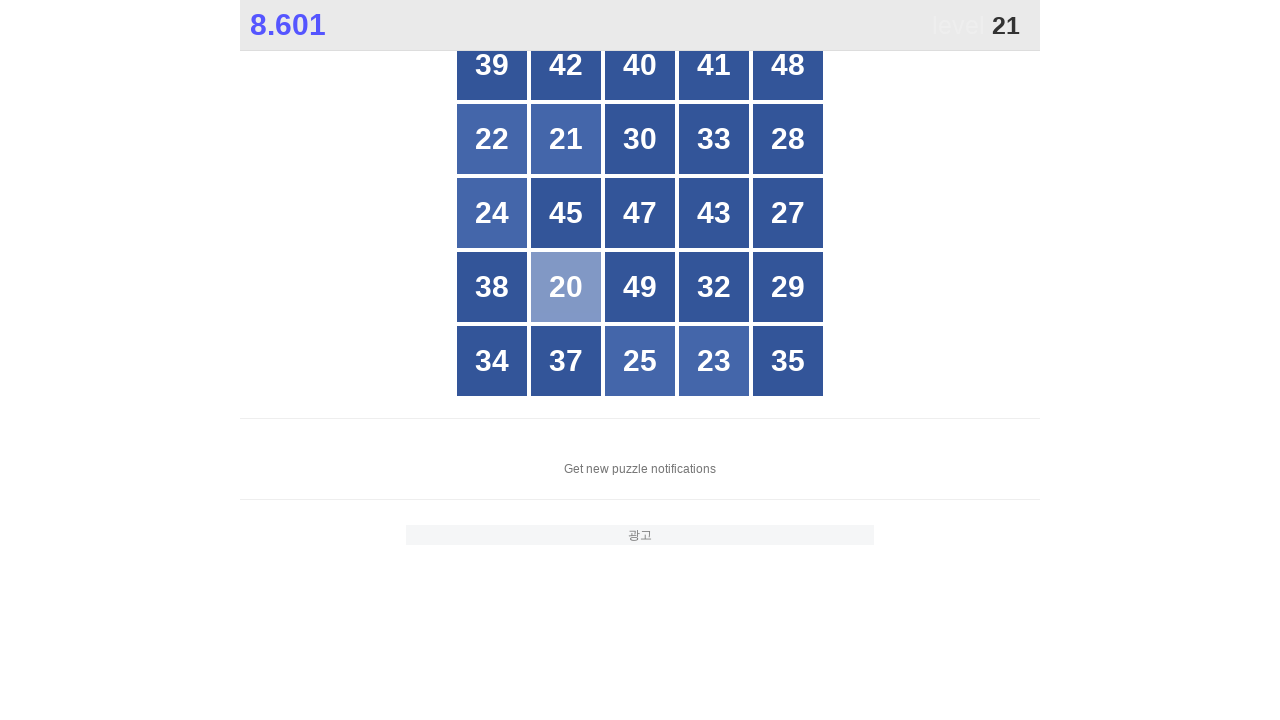

Clicked on number 21 at (566, 139) on #grid > div:nth-child(7)
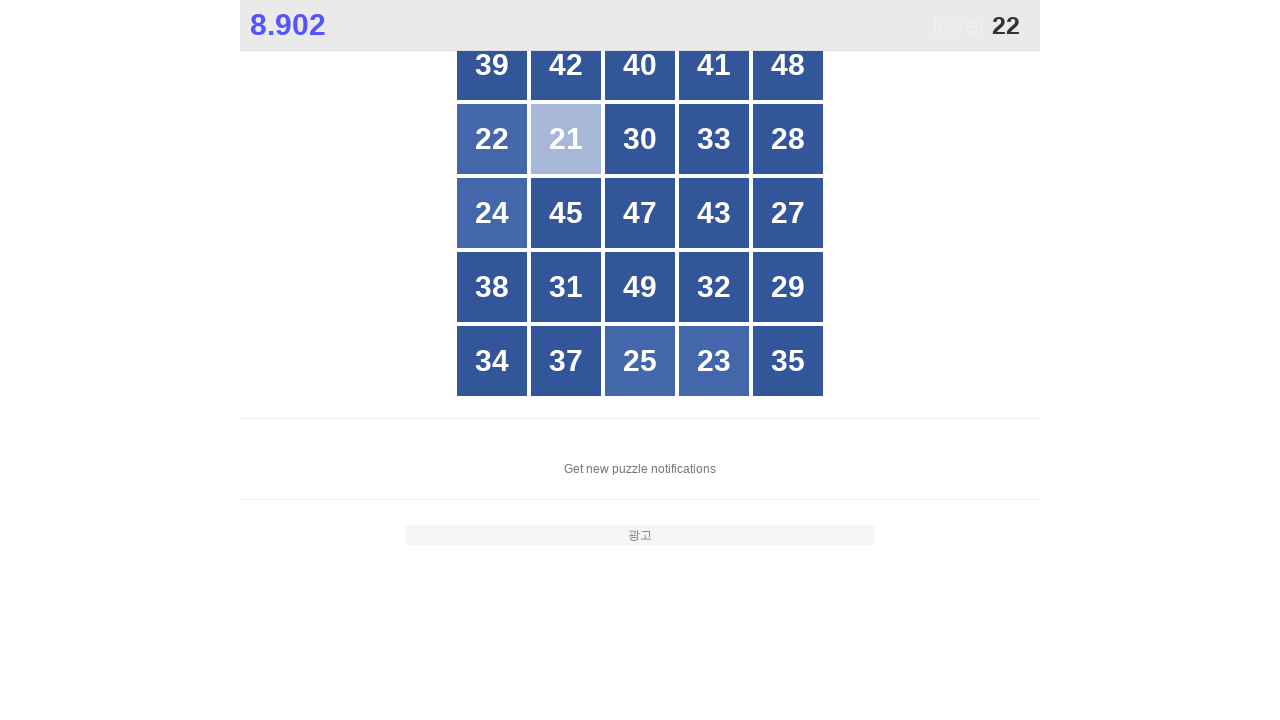

Clicked on number 22 at (492, 139) on #grid > div:nth-child(6)
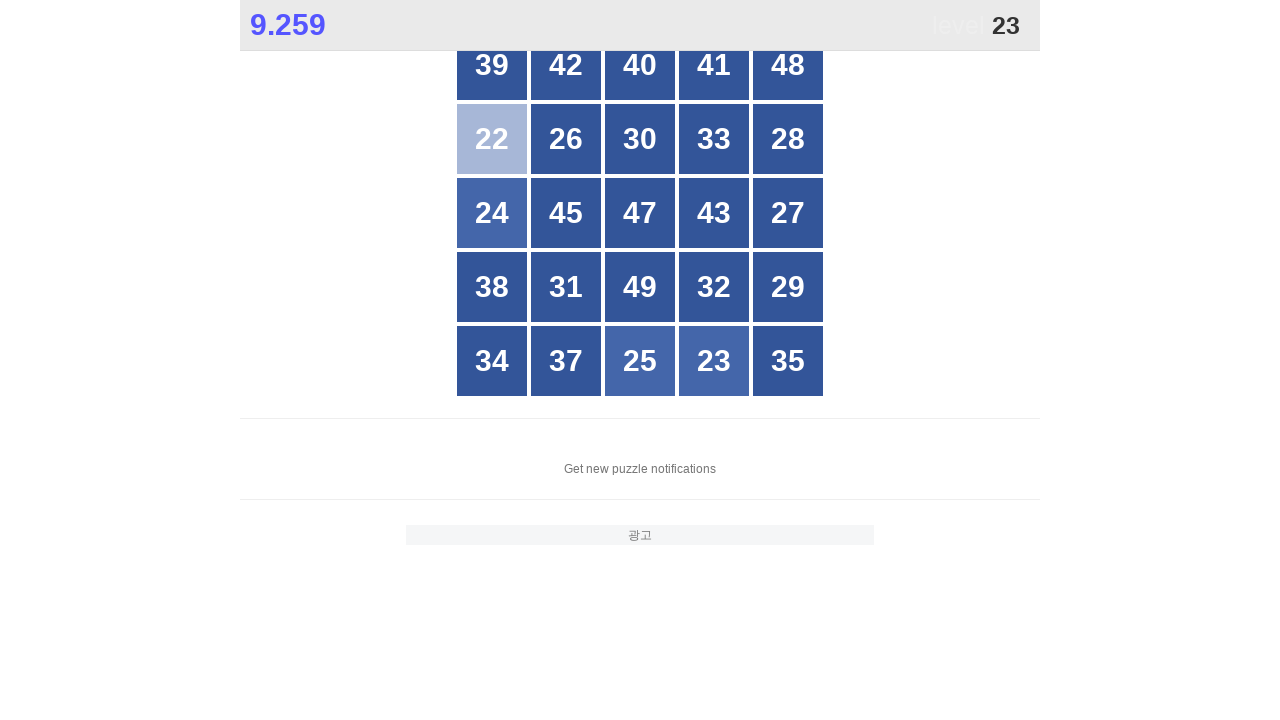

Clicked on number 23 at (714, 361) on #grid > div:nth-child(24)
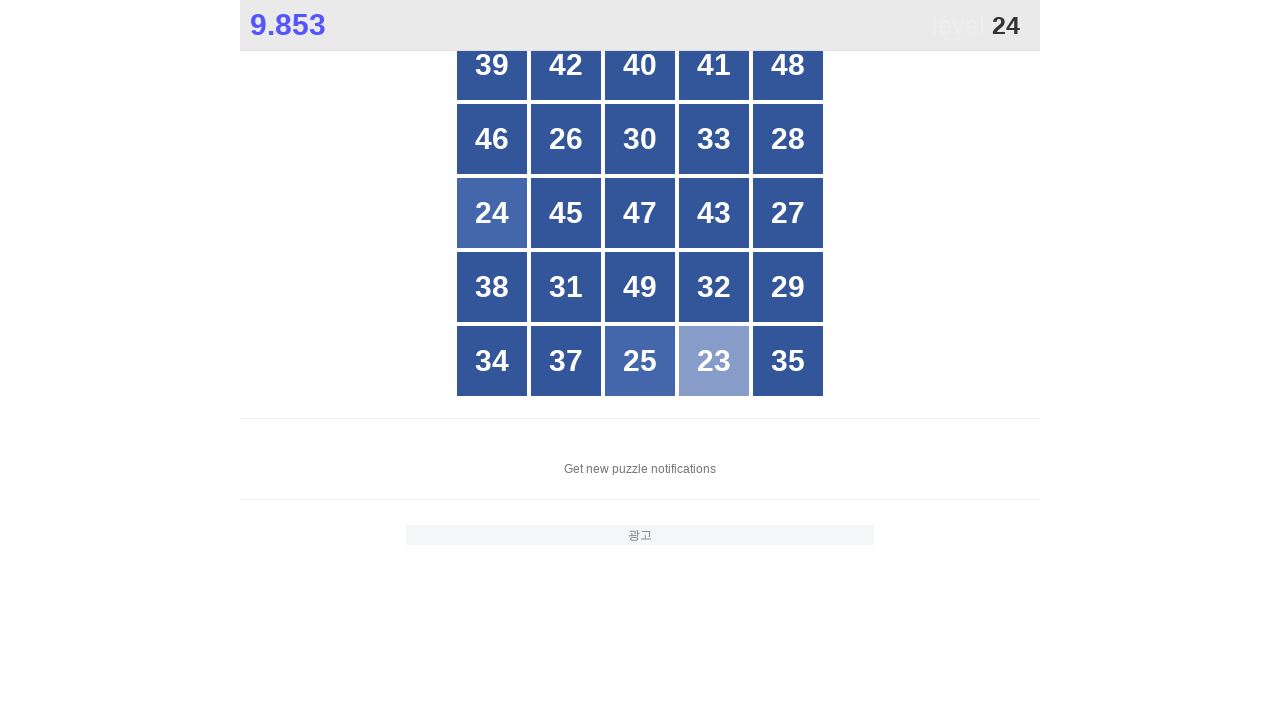

Clicked on number 24 at (492, 213) on #grid > div:nth-child(11)
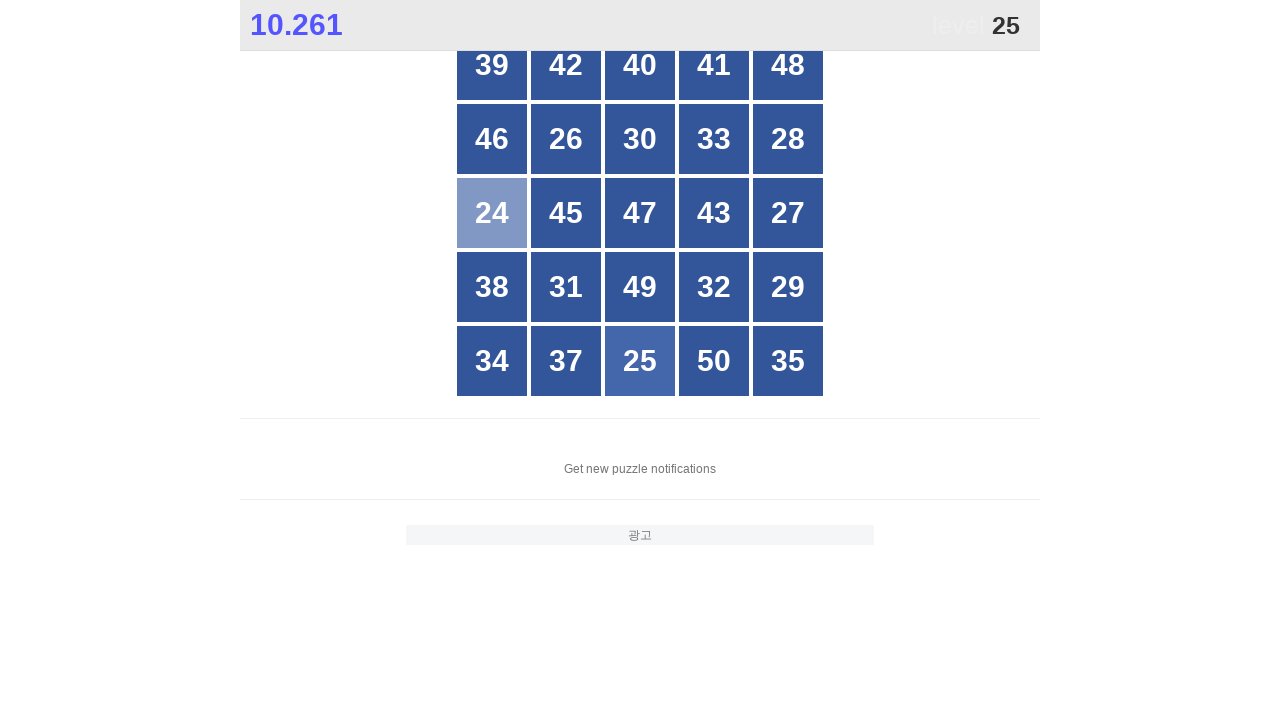

Clicked on number 25 at (640, 361) on #grid > div:nth-child(23)
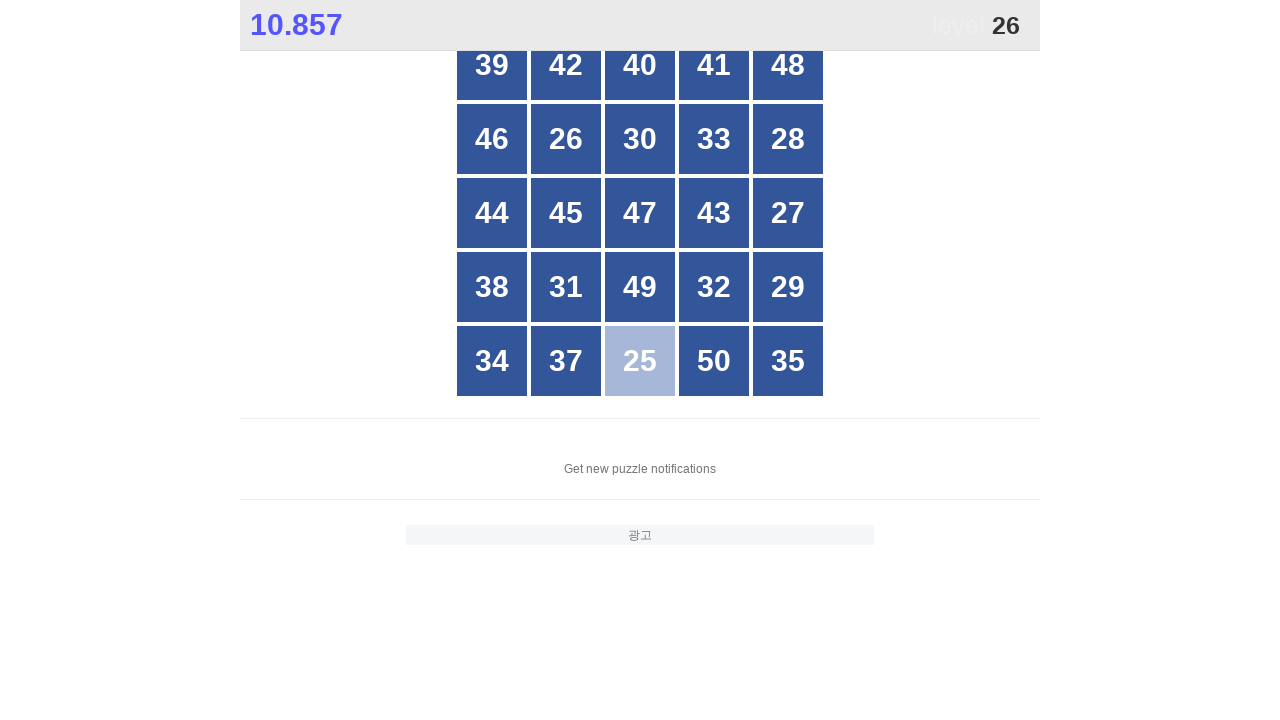

Clicked on number 26 at (566, 139) on #grid > div:nth-child(7)
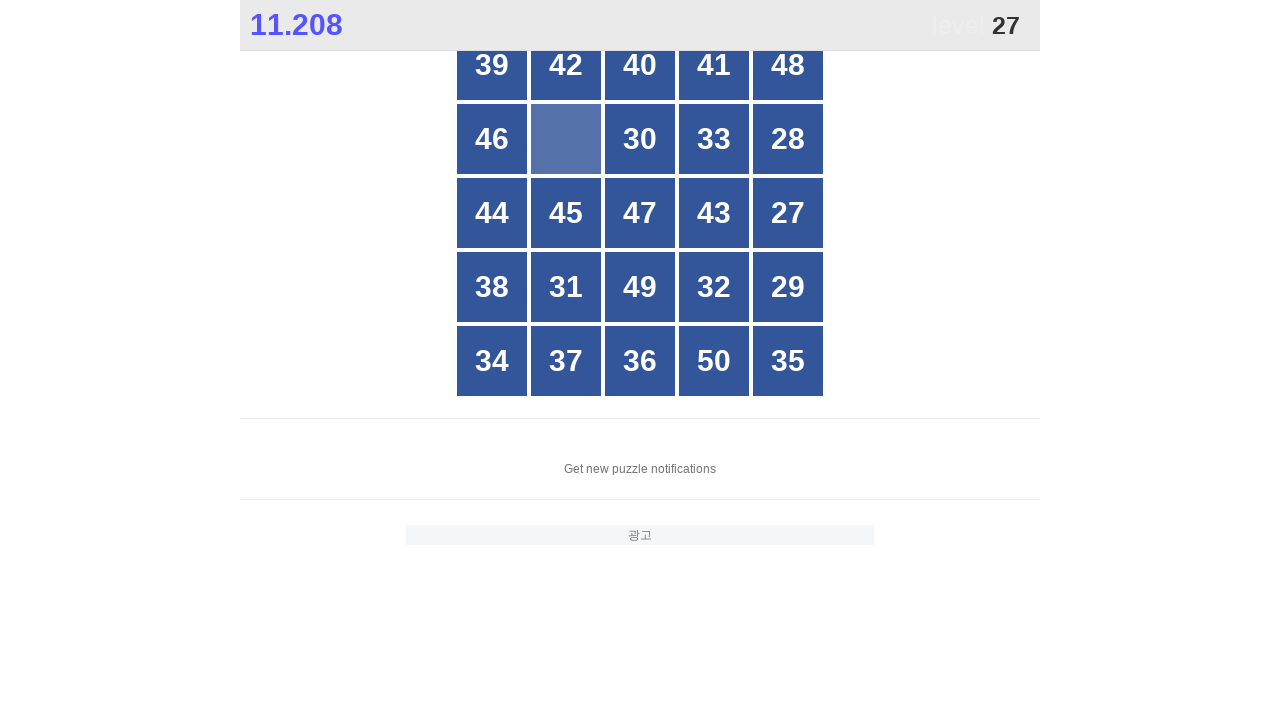

Clicked on number 27 at (788, 213) on #grid > div:nth-child(15)
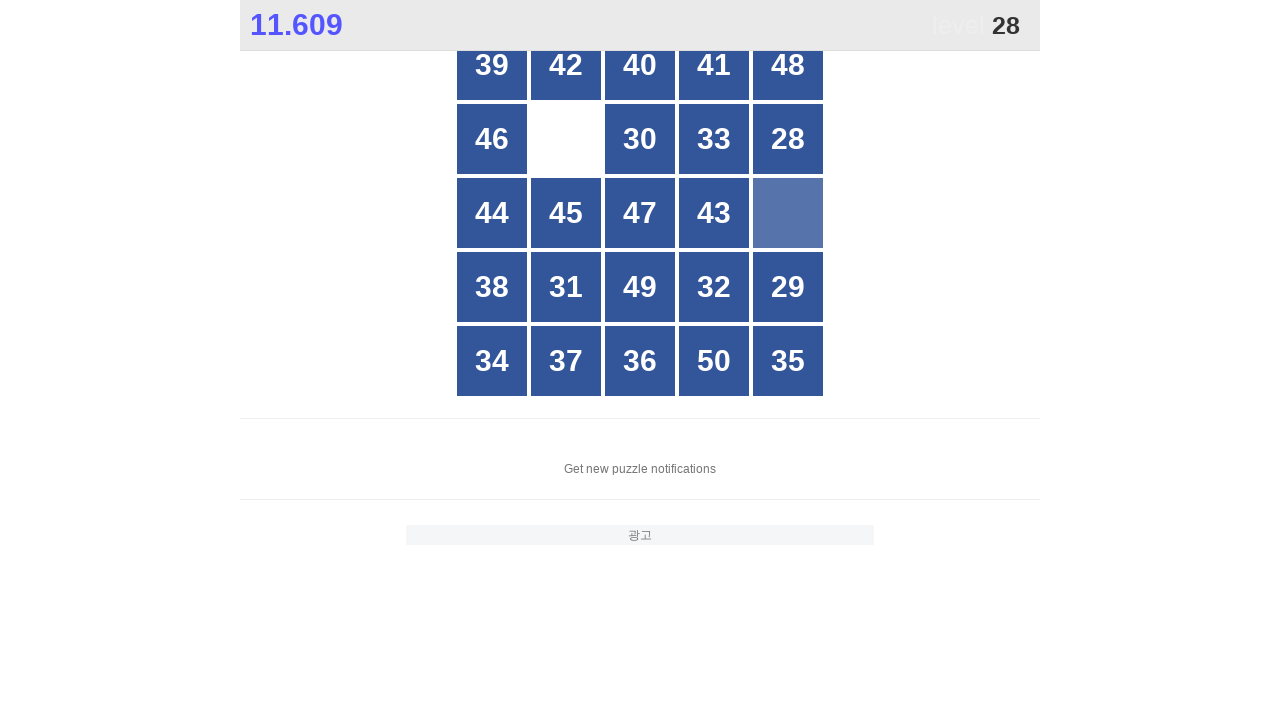

Clicked on number 28 at (788, 139) on #grid > div:nth-child(10)
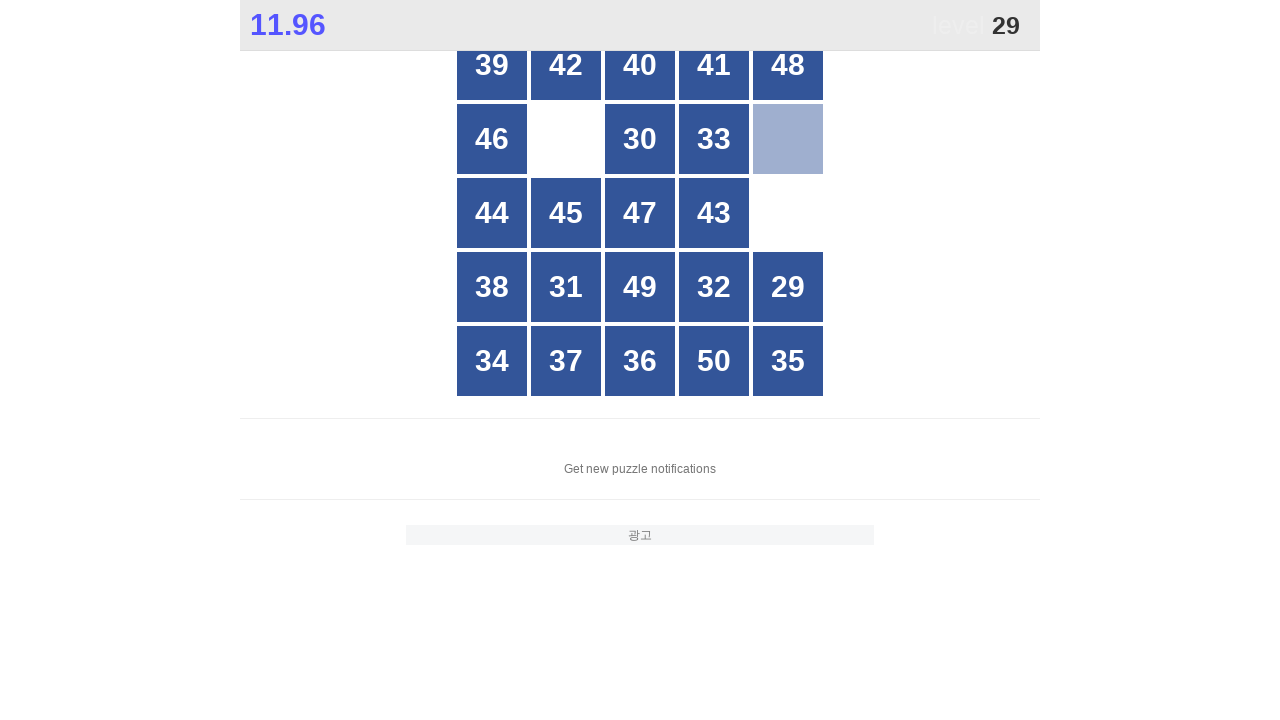

Clicked on number 29 at (788, 287) on #grid > div:nth-child(20)
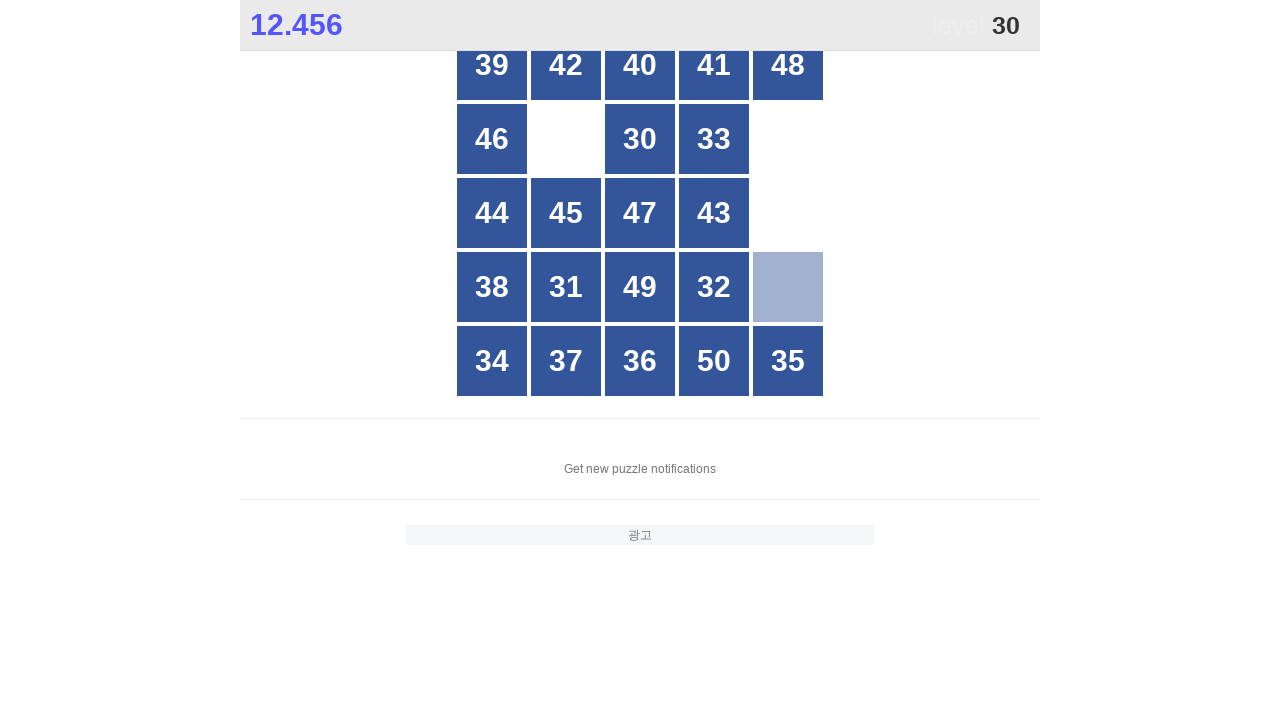

Clicked on number 30 at (640, 139) on #grid > div:nth-child(8)
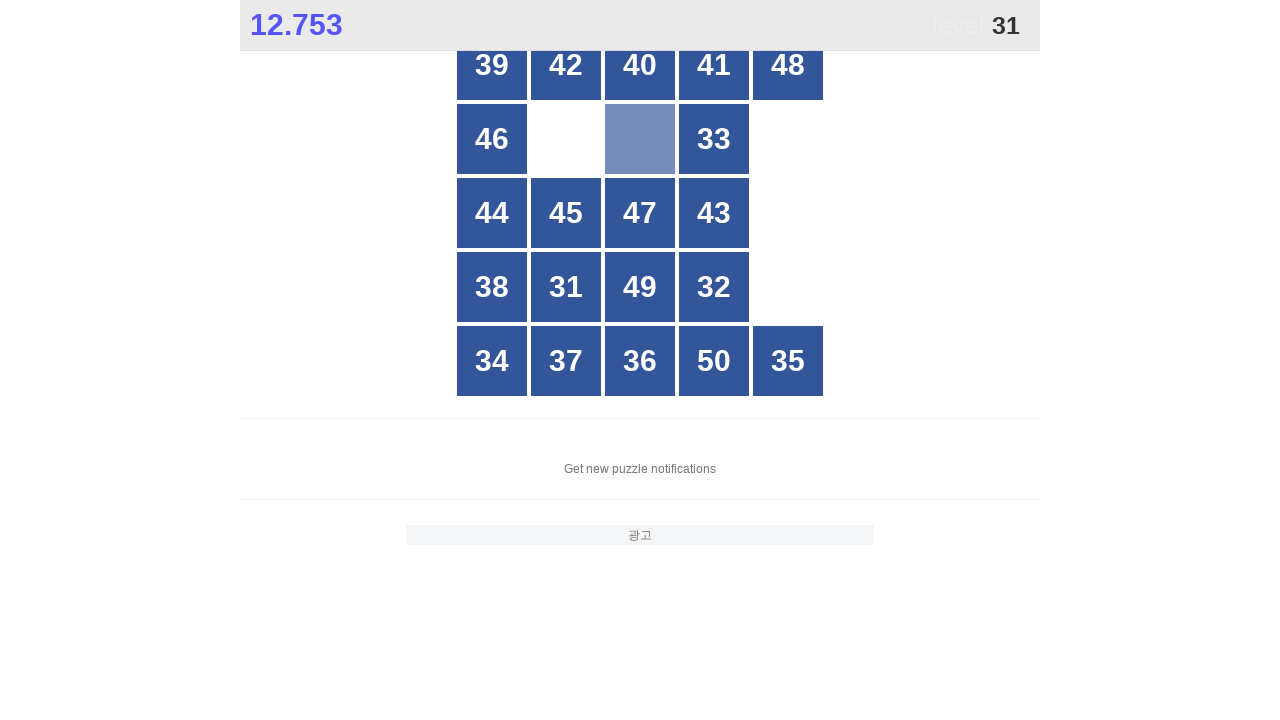

Clicked on number 31 at (566, 287) on #grid > div:nth-child(17)
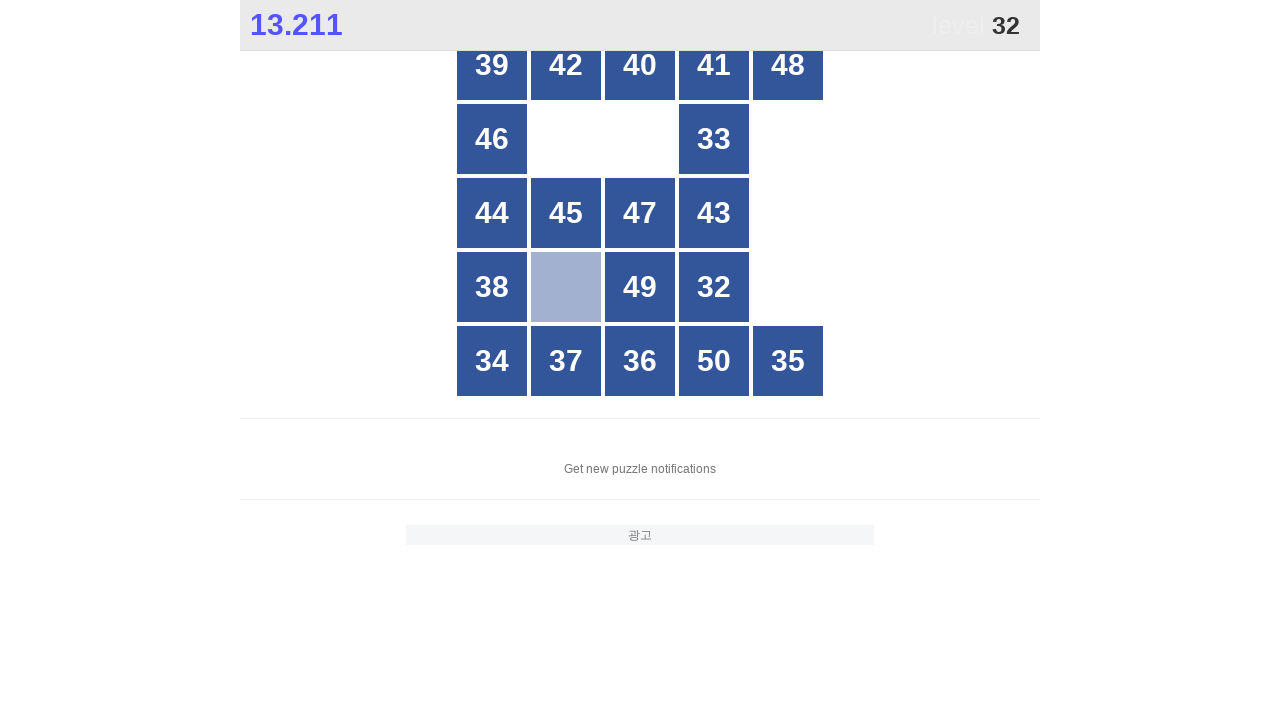

Clicked on number 32 at (714, 287) on #grid > div:nth-child(19)
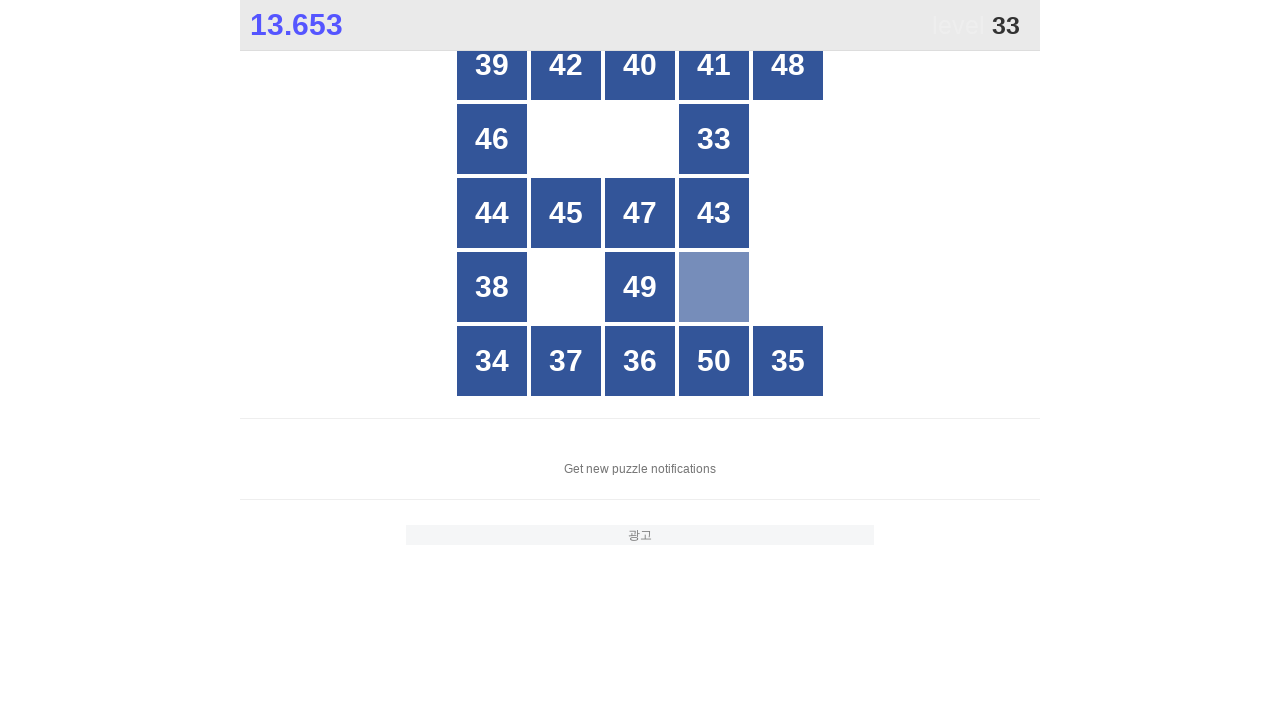

Clicked on number 33 at (714, 139) on #grid > div:nth-child(9)
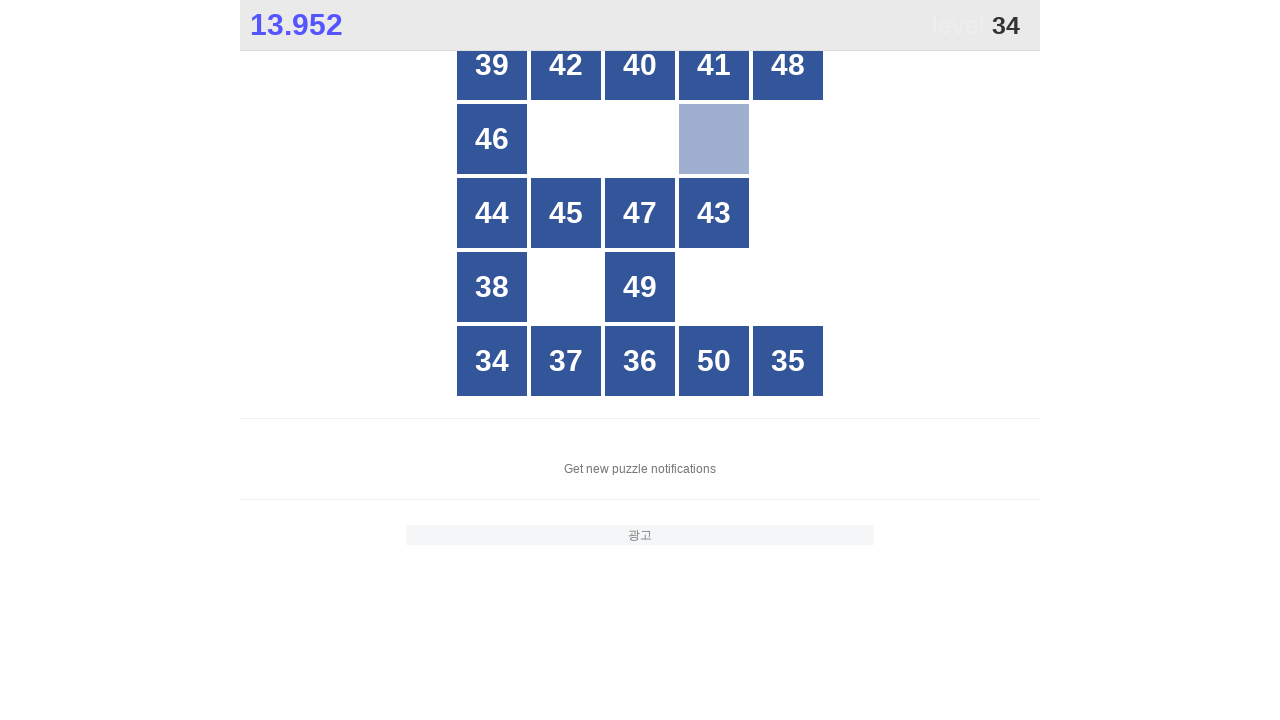

Clicked on number 34 at (492, 361) on #grid > div:nth-child(21)
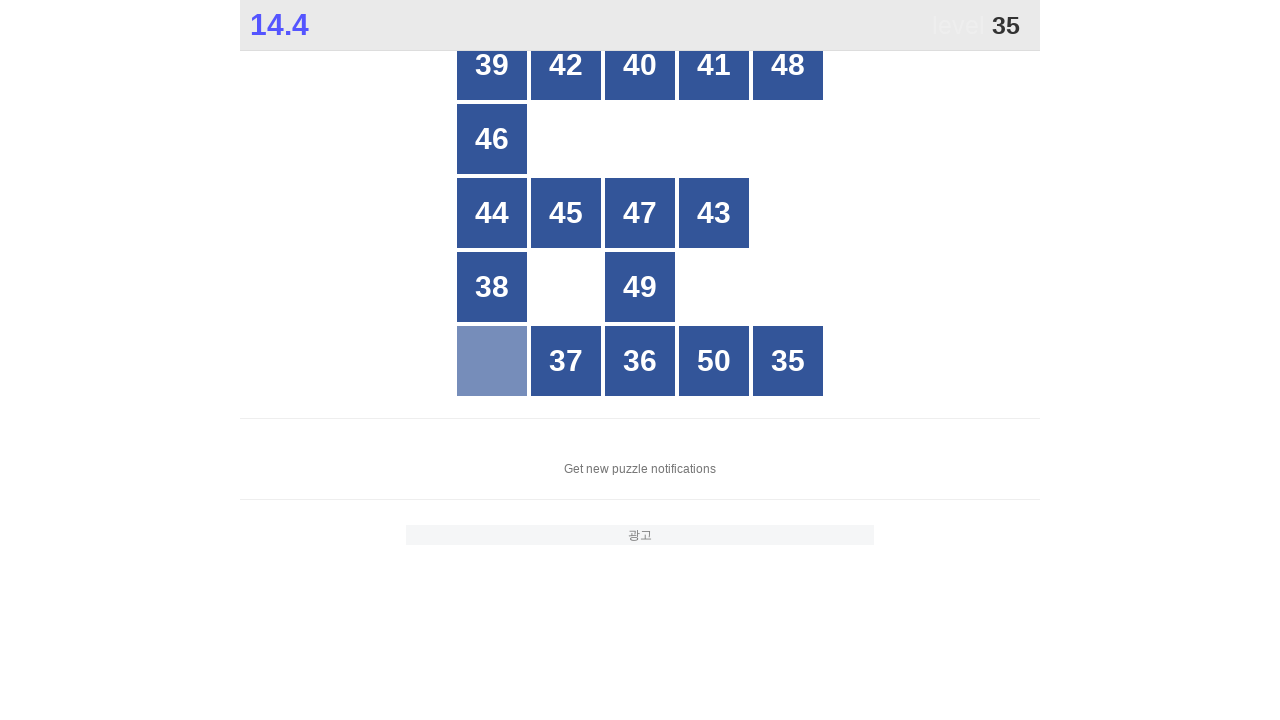

Clicked on number 35 at (788, 361) on #grid > div:nth-child(25)
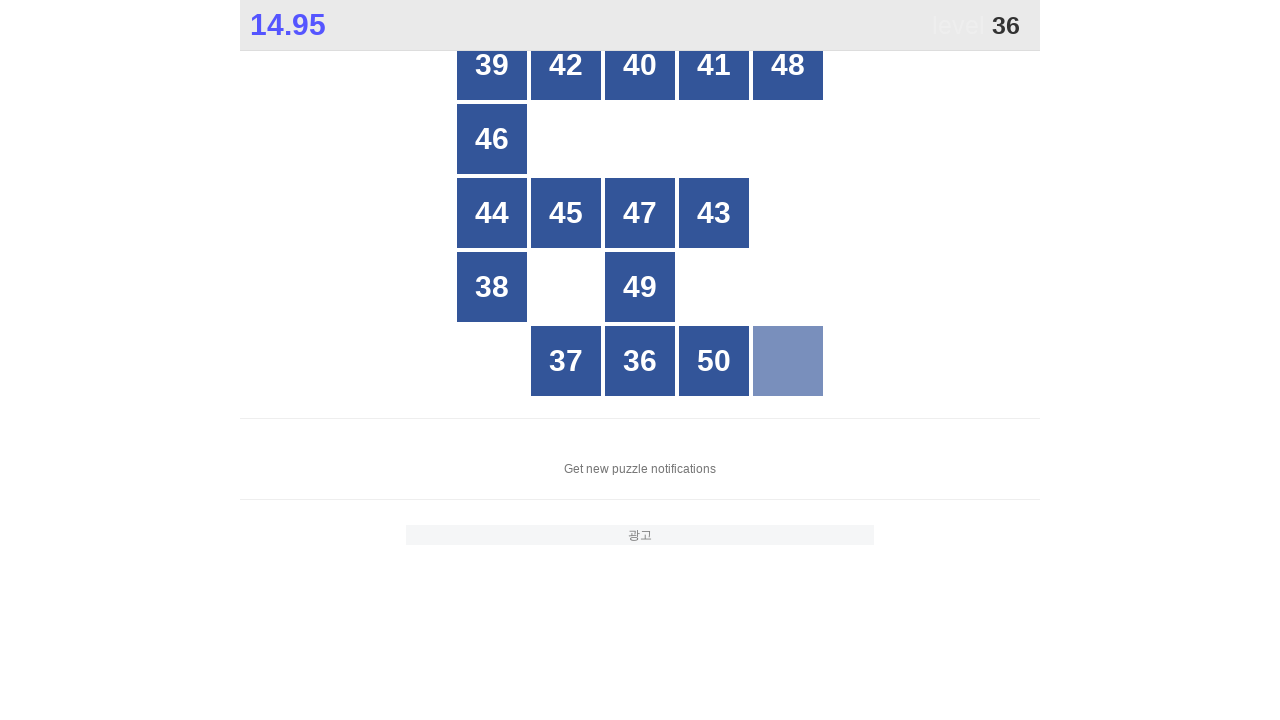

Clicked on number 36 at (640, 361) on #grid > div:nth-child(23)
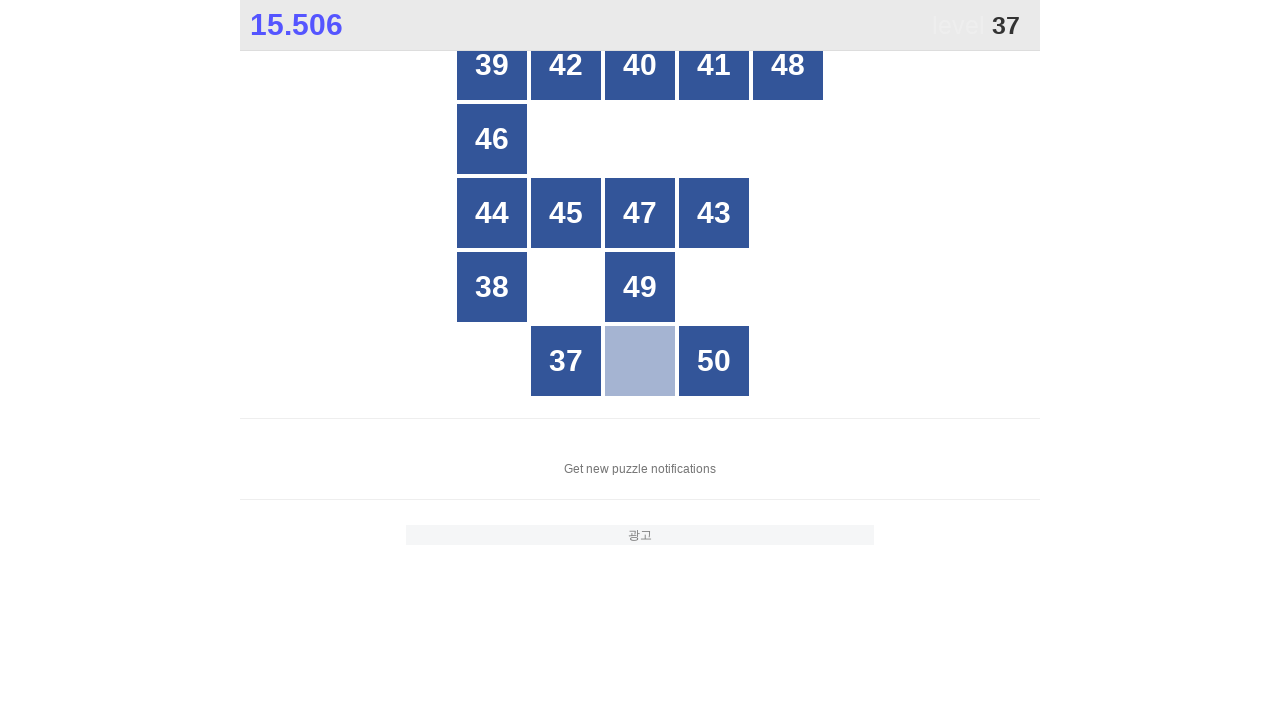

Clicked on number 37 at (566, 361) on #grid > div:nth-child(22)
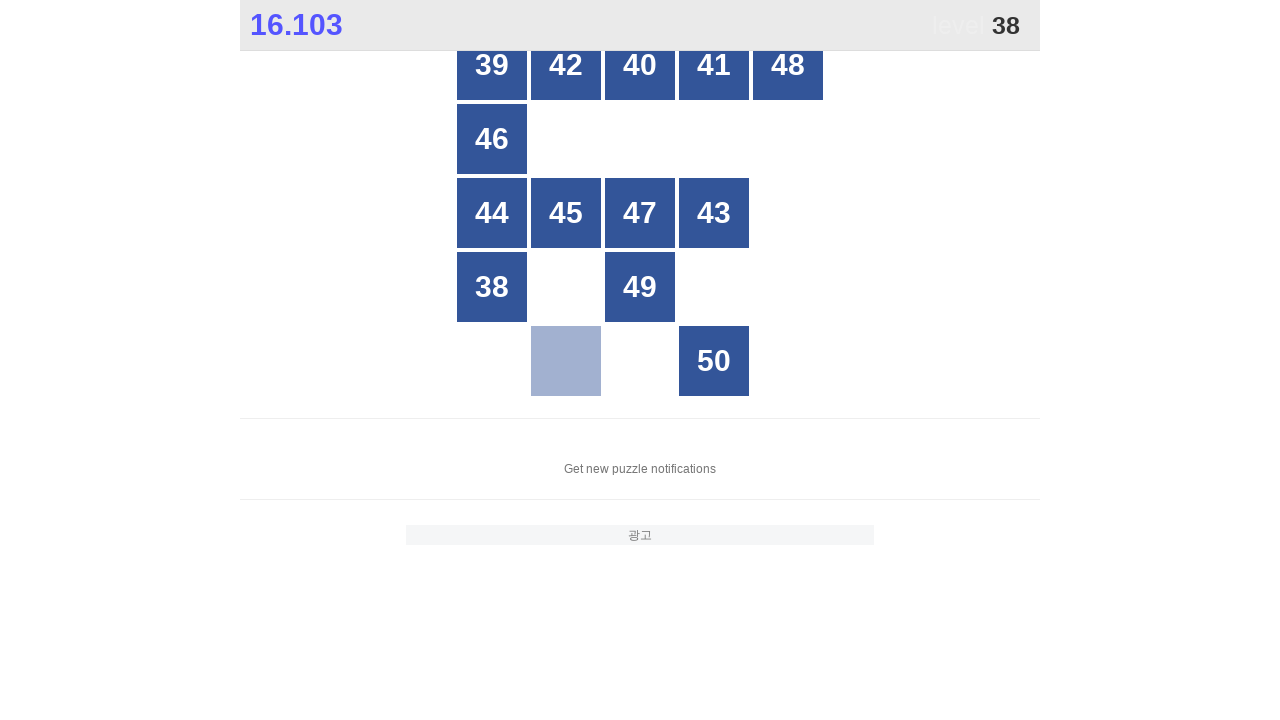

Clicked on number 38 at (492, 287) on #grid > div:nth-child(16)
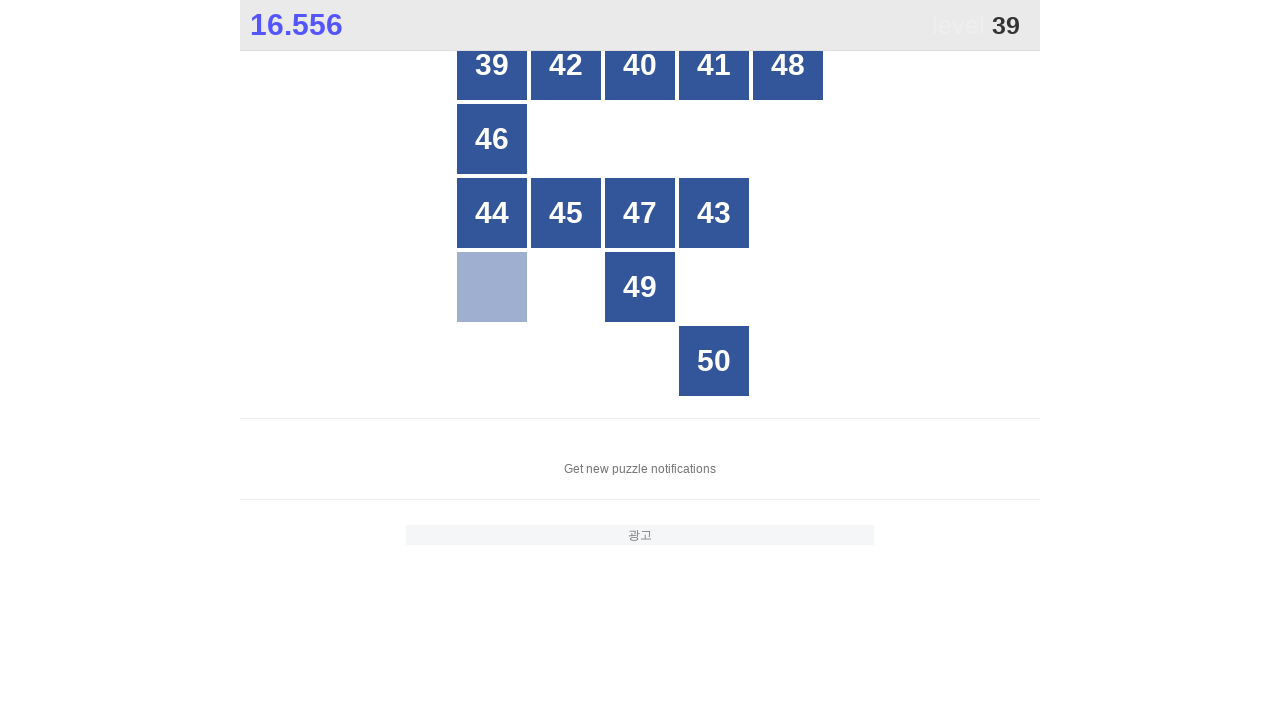

Clicked on number 39 at (492, 65) on #grid > div:nth-child(1)
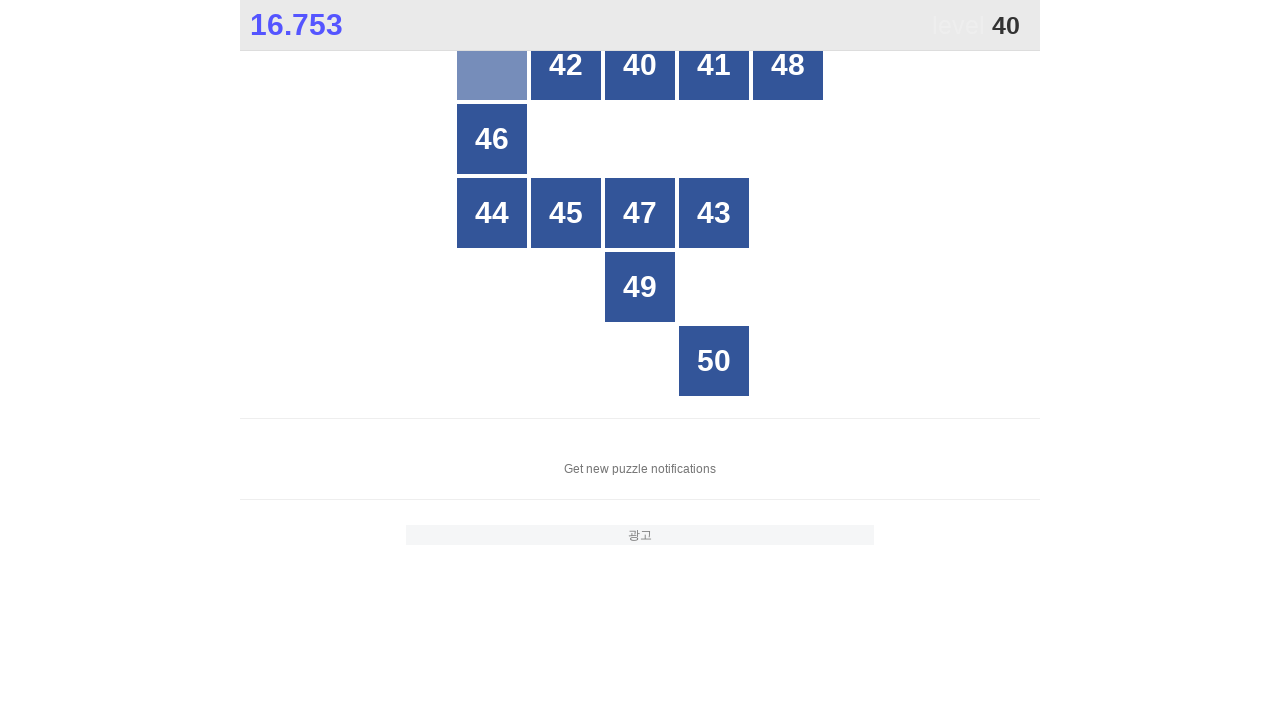

Clicked on number 40 at (640, 65) on #grid > div:nth-child(3)
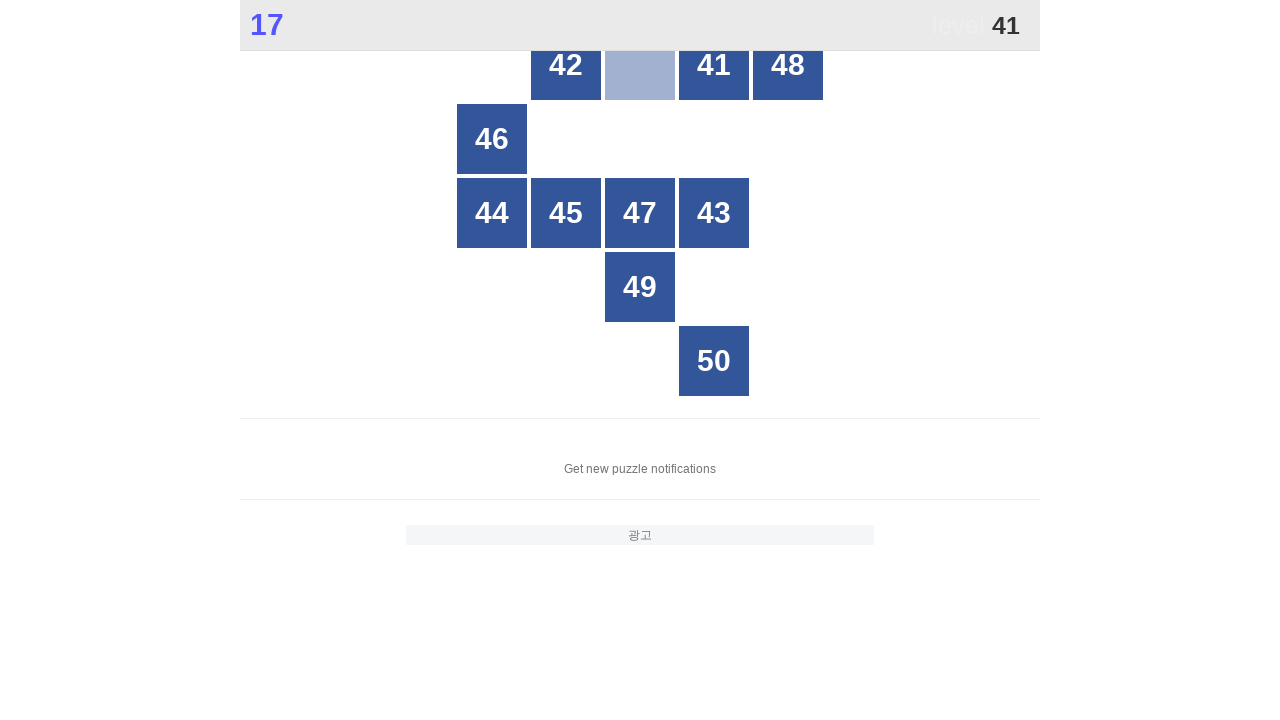

Clicked on number 41 at (714, 65) on #grid > div:nth-child(4)
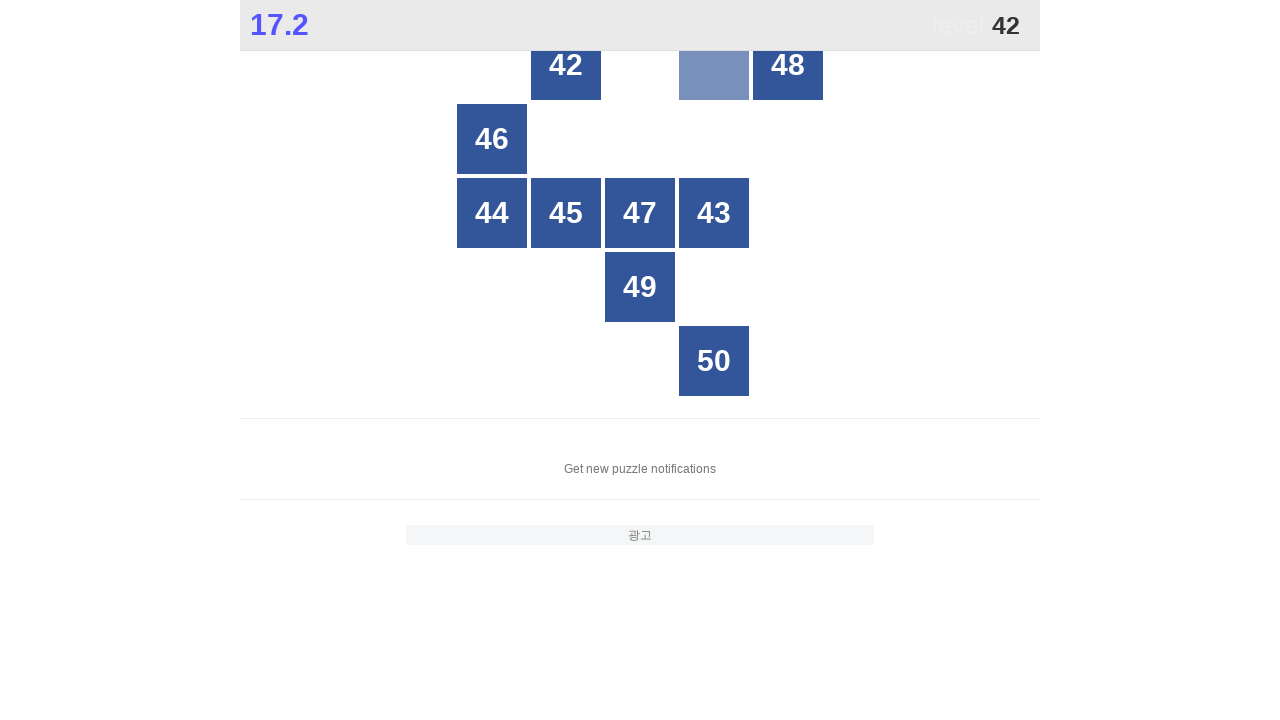

Clicked on number 42 at (566, 65) on #grid > div:nth-child(2)
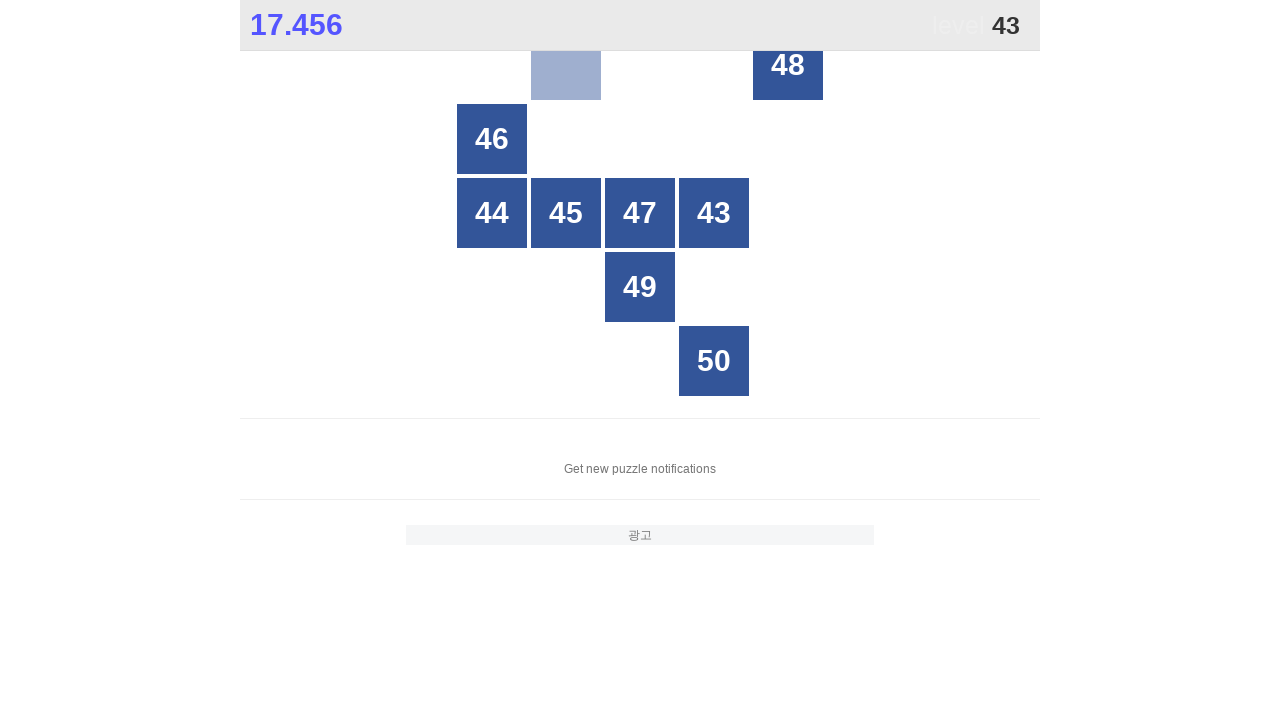

Clicked on number 43 at (714, 213) on #grid > div:nth-child(14)
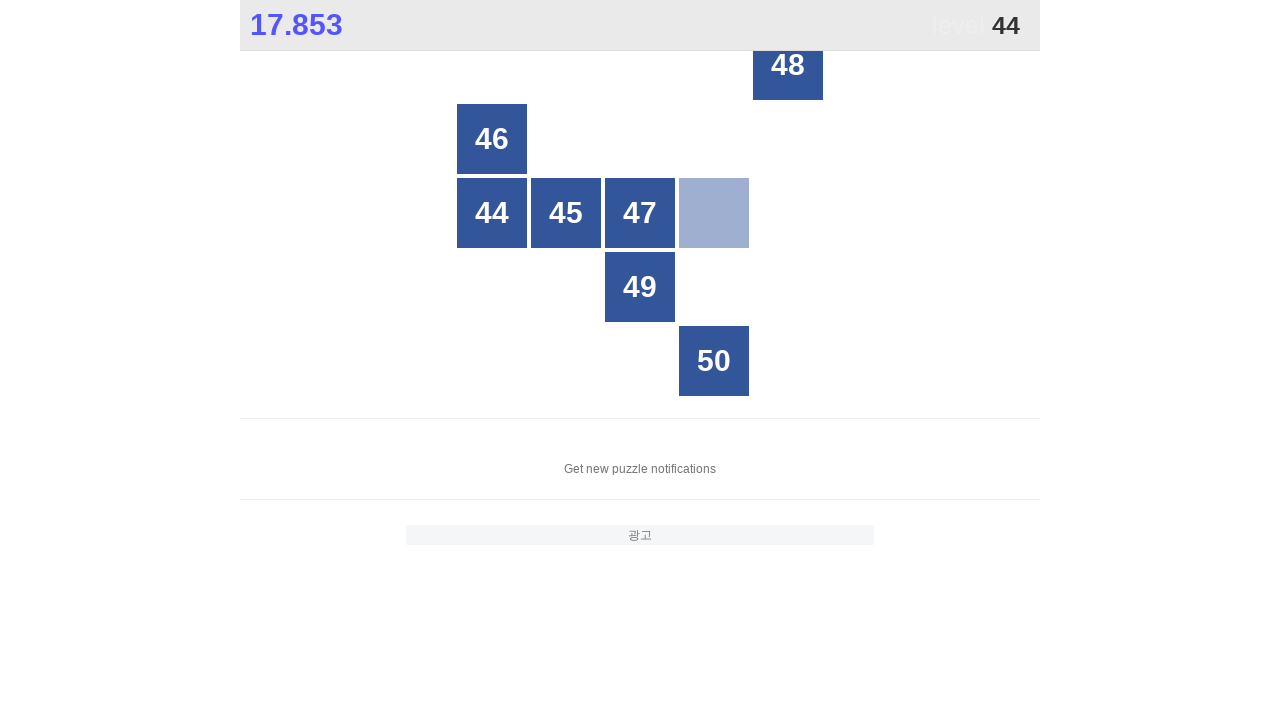

Clicked on number 44 at (492, 213) on #grid > div:nth-child(11)
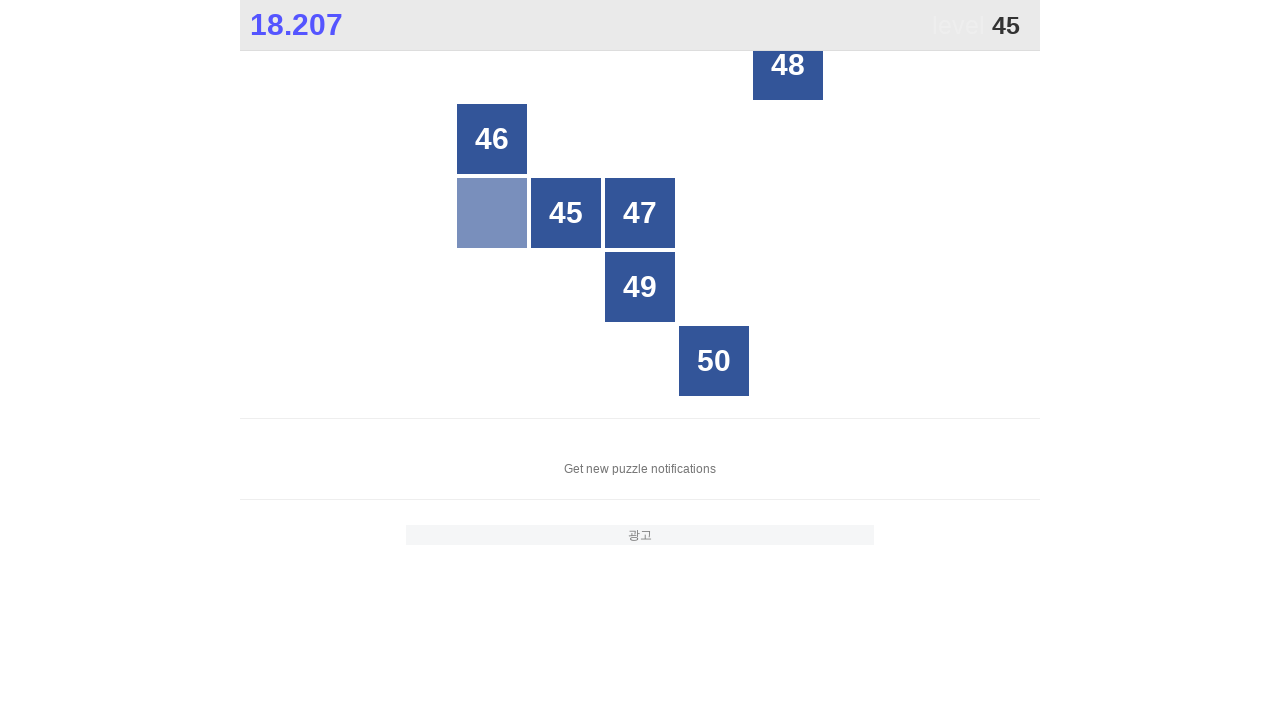

Clicked on number 45 at (566, 213) on #grid > div:nth-child(12)
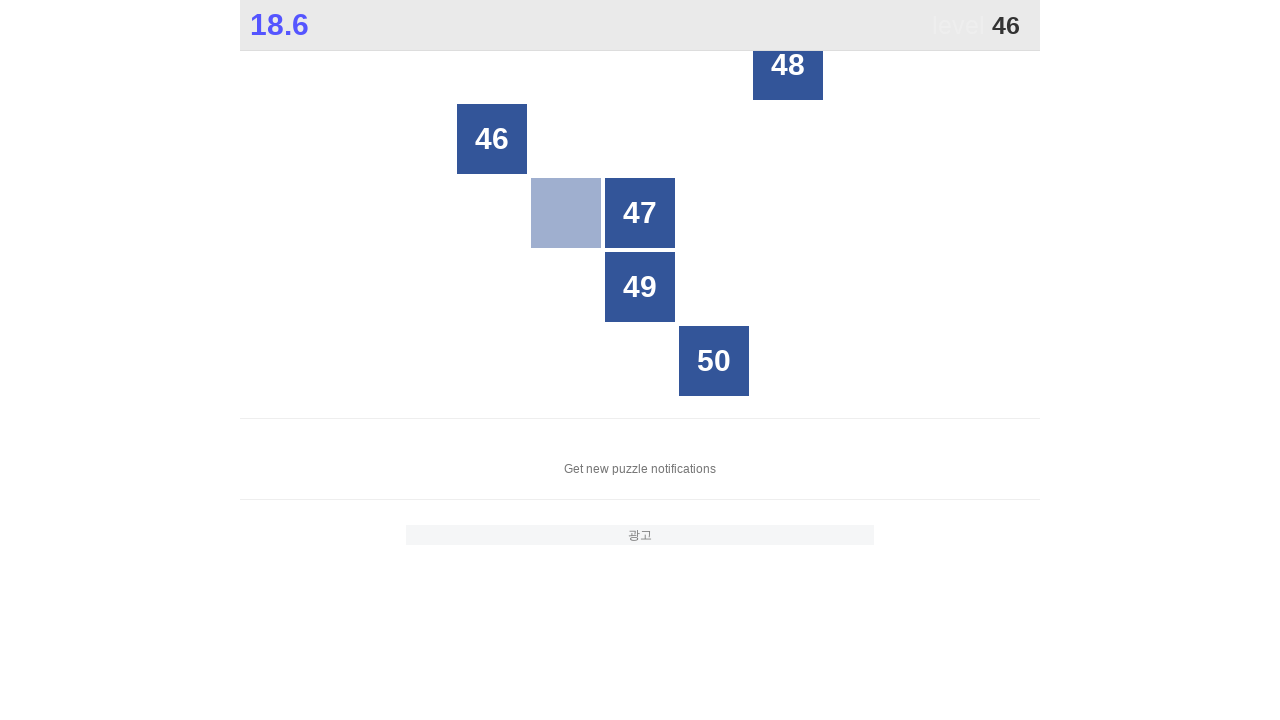

Clicked on number 46 at (492, 139) on #grid > div:nth-child(6)
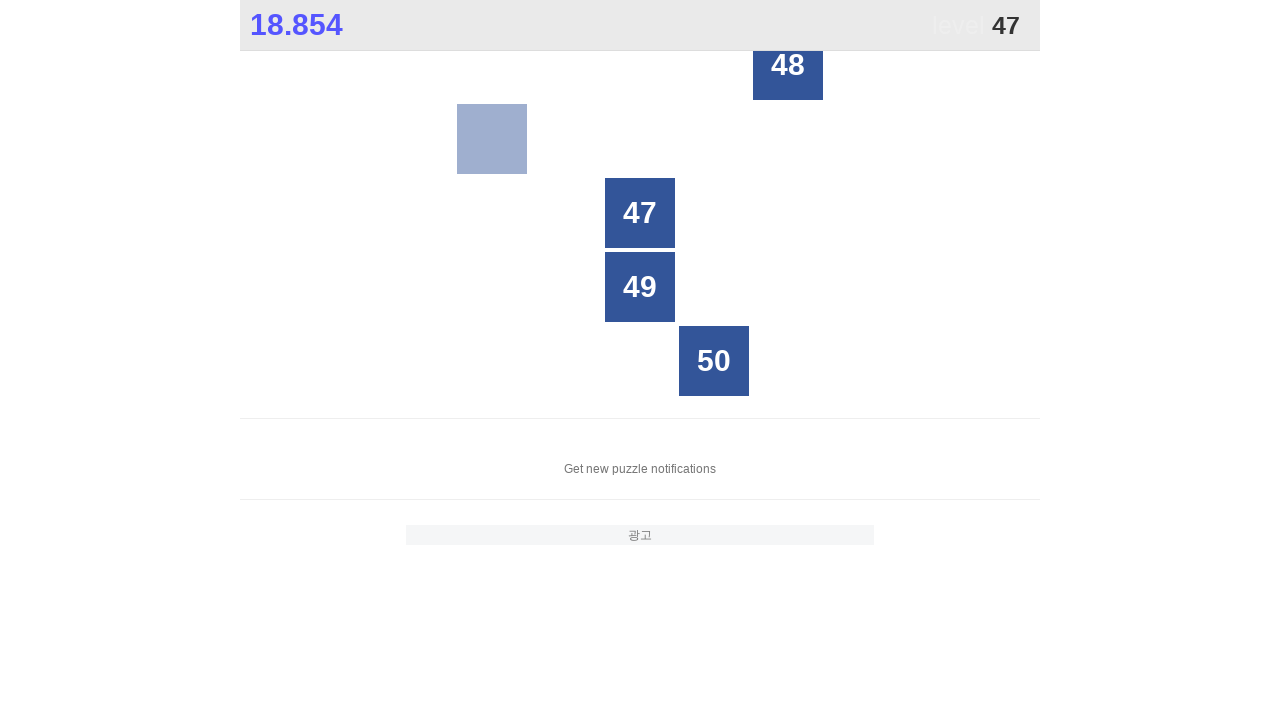

Clicked on number 47 at (640, 213) on #grid > div:nth-child(13)
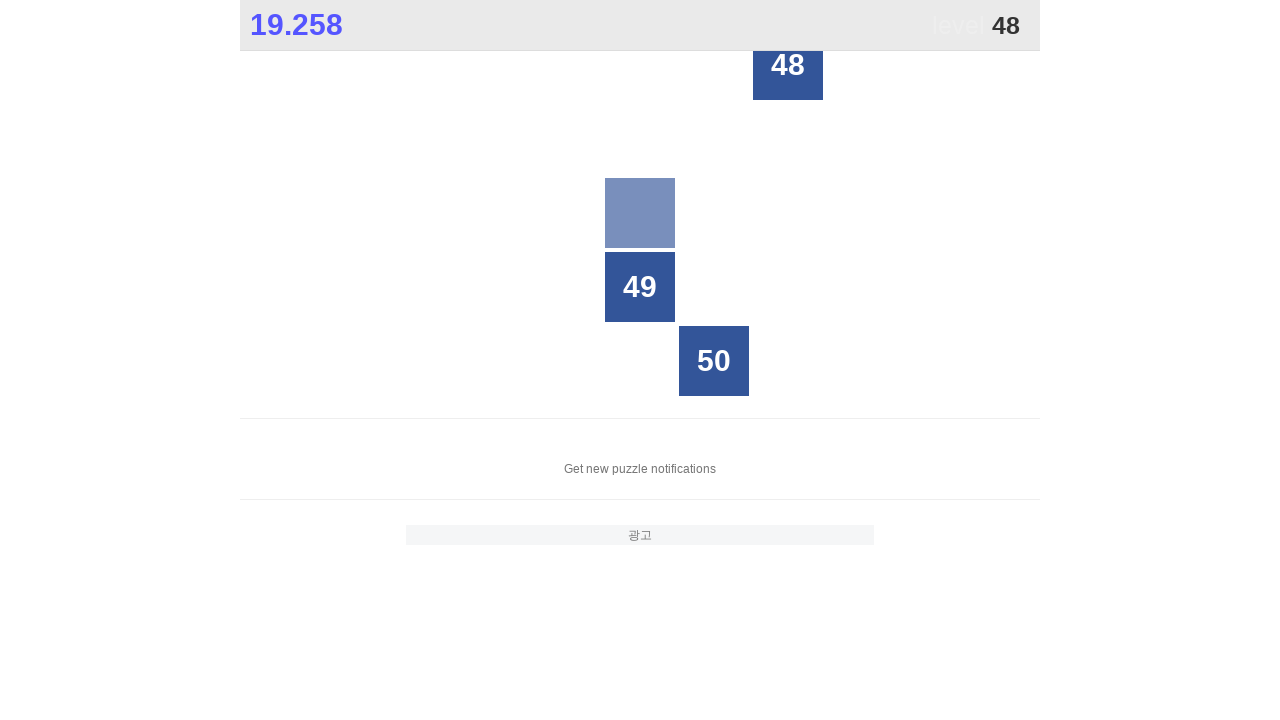

Clicked on number 48 at (788, 65) on #grid > div:nth-child(5)
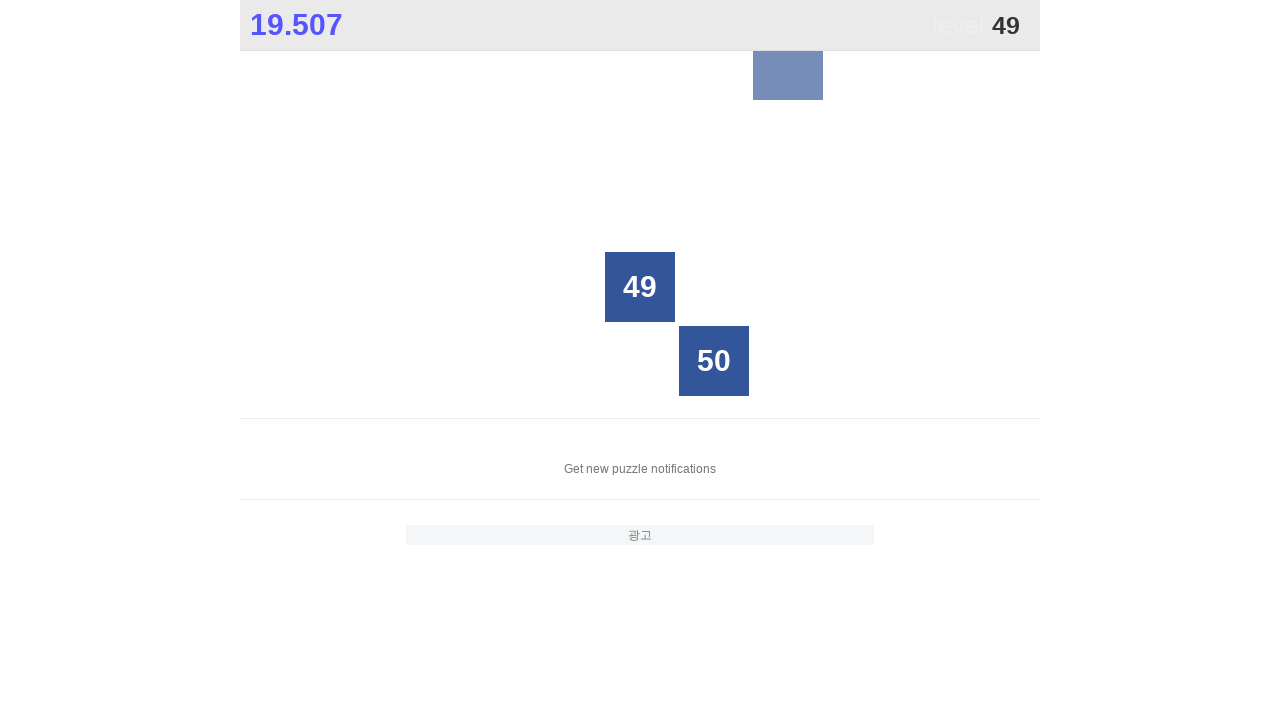

Clicked on number 49 at (640, 287) on #grid > div:nth-child(18)
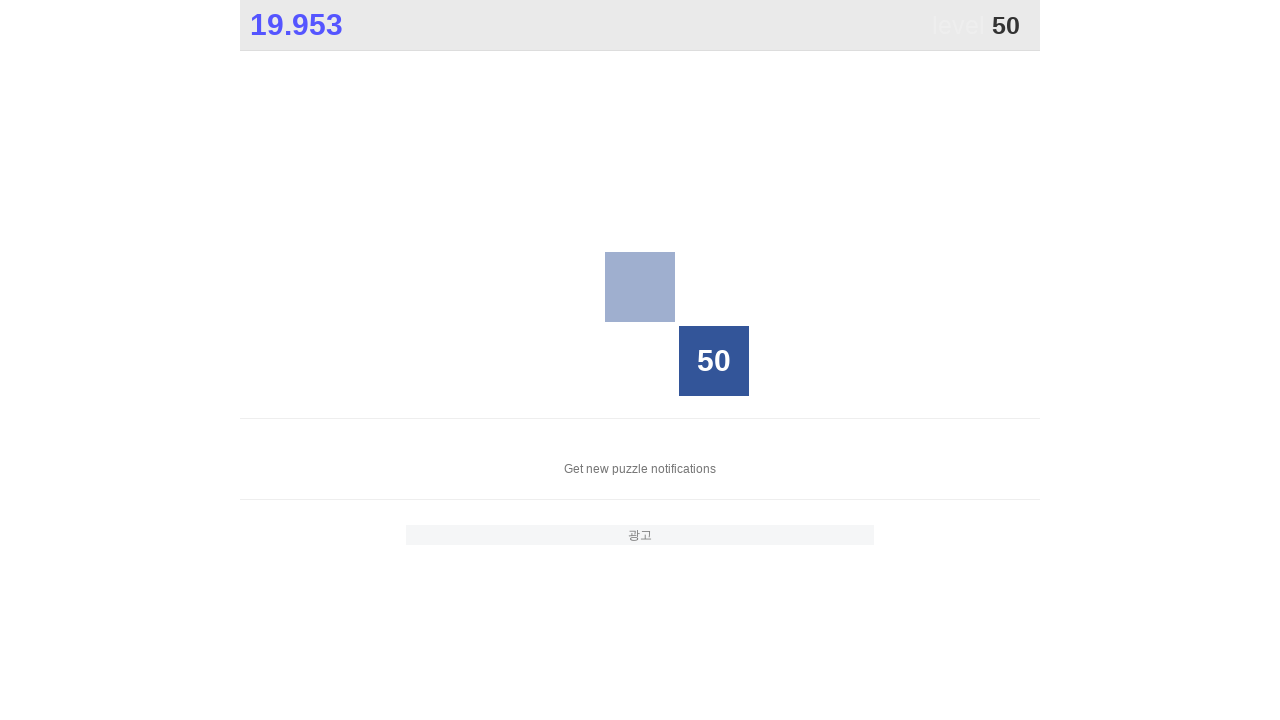

Clicked on number 50 at (714, 361) on #grid > div:nth-child(24)
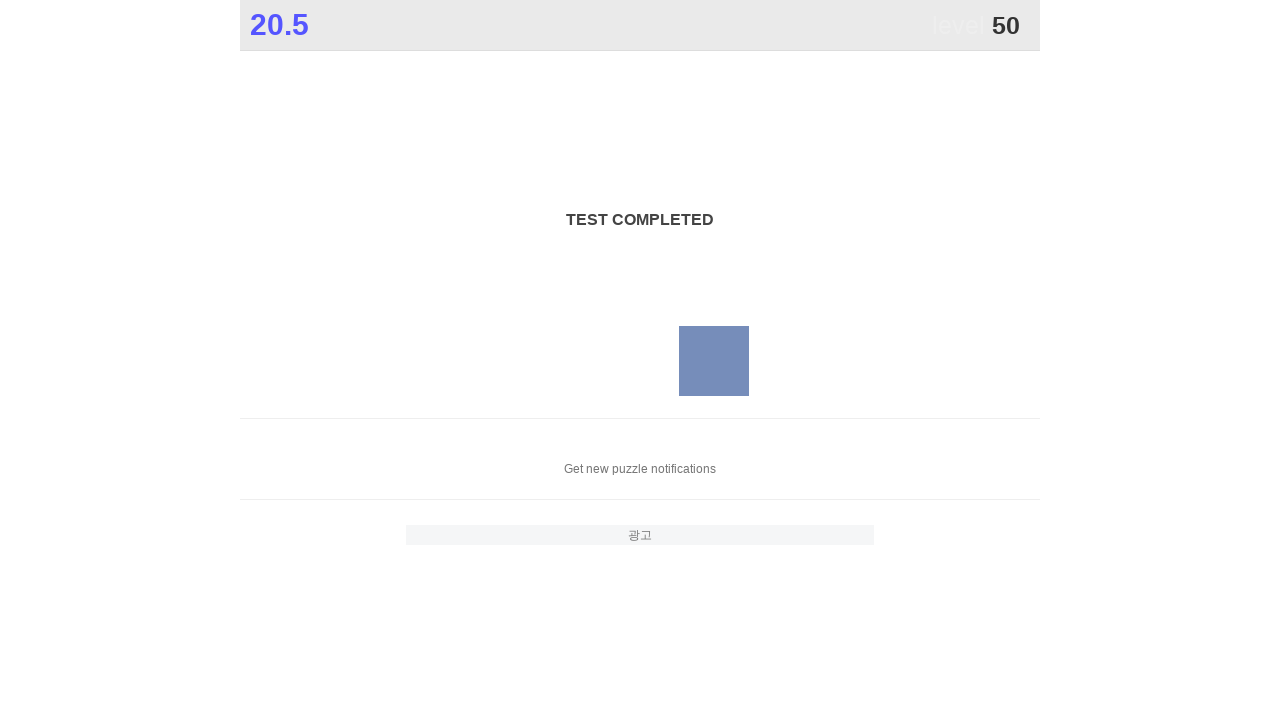

Waited 3 seconds after completing the game
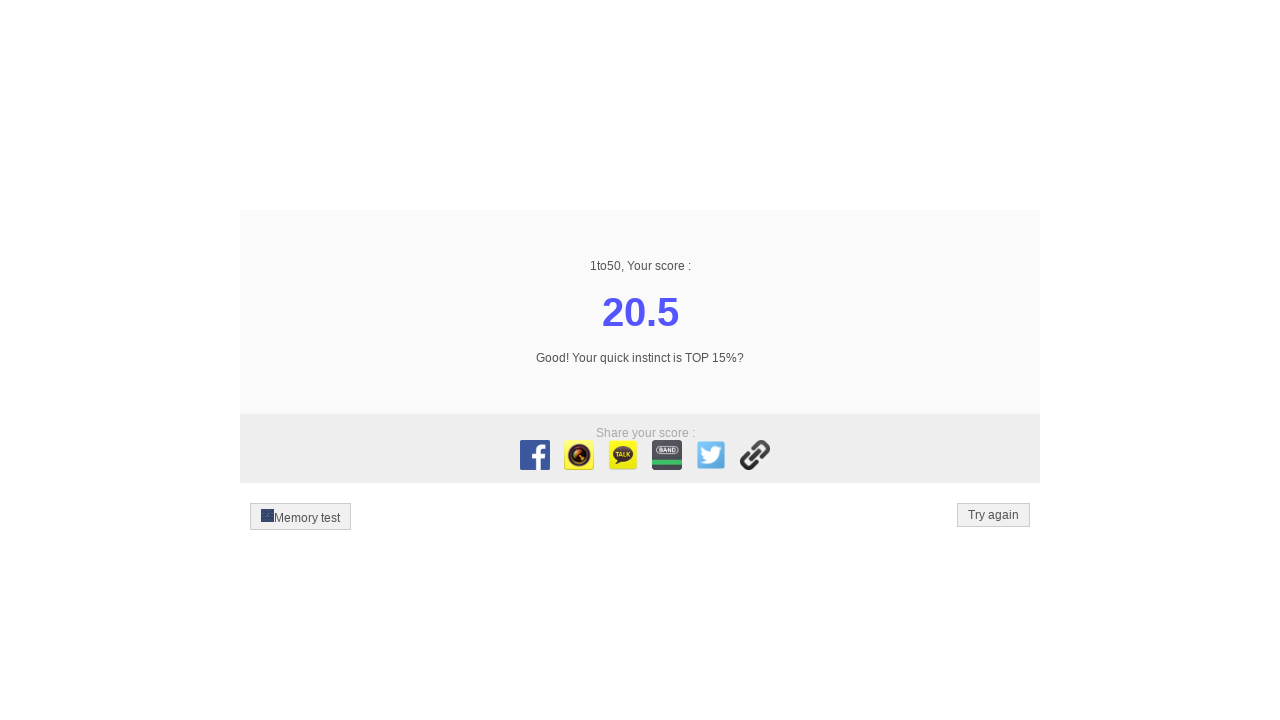

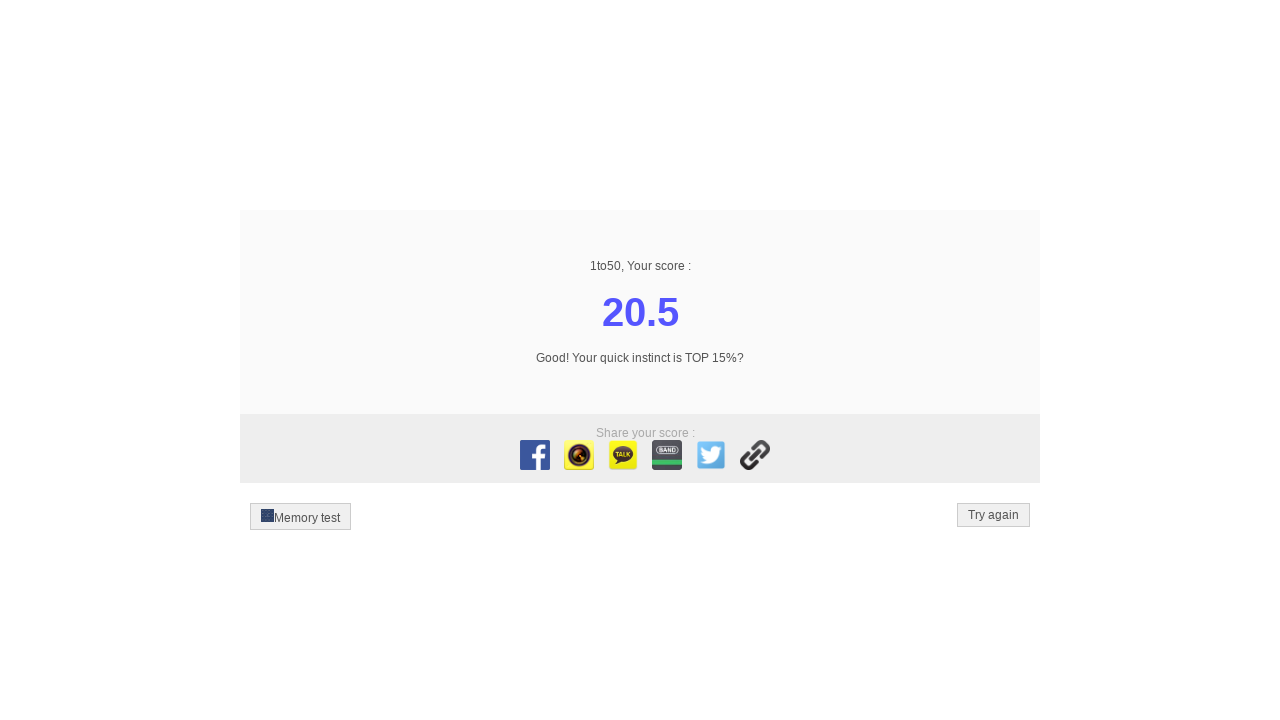